Tests jQuery UI datepicker functionality by opening the date picker, navigating to a specific month and year (April 2027), and selecting a specific date (18th).

Starting URL: https://jqueryui.com/datepicker/

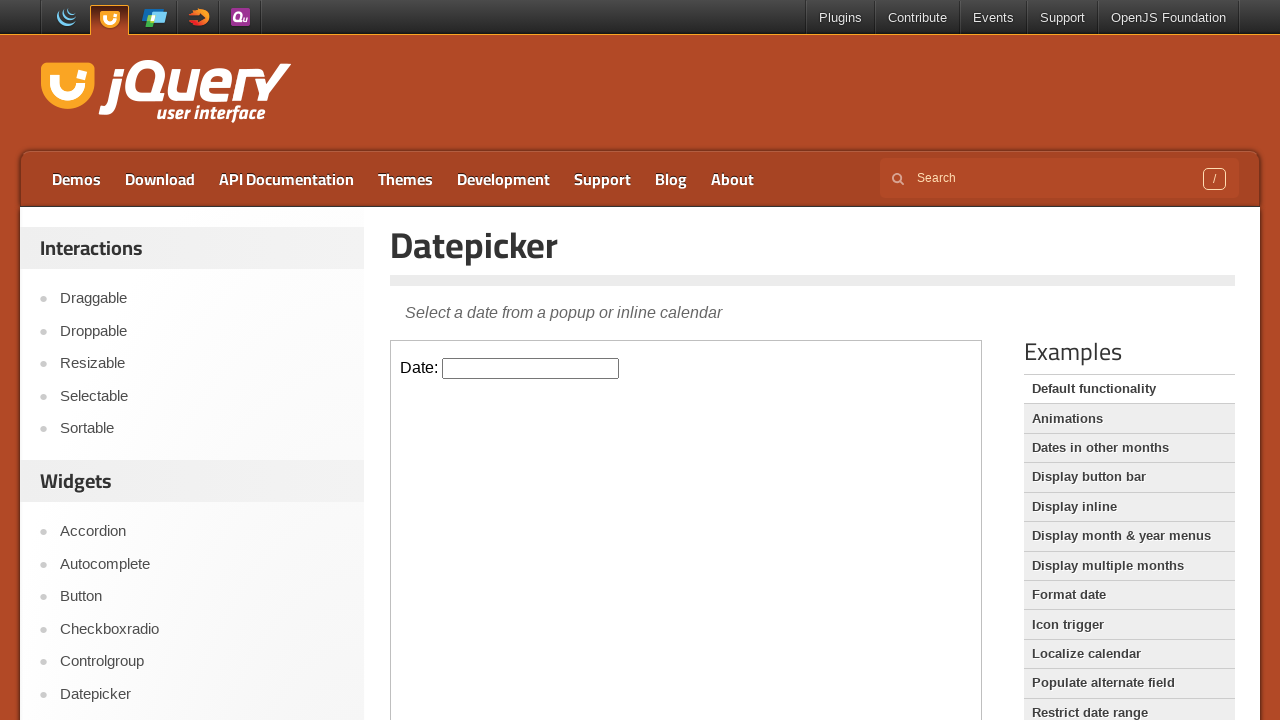

Located iframe containing the datepicker
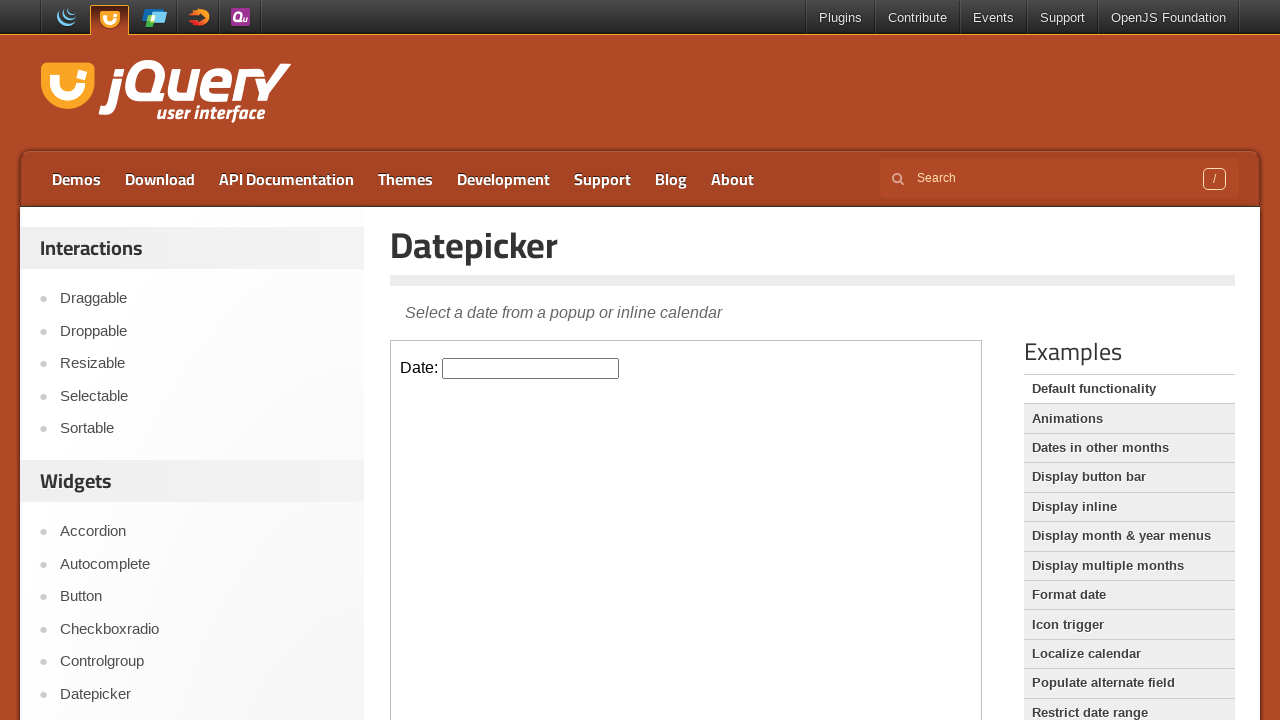

Clicked on datepicker input to open calendar at (531, 368) on iframe.demo-frame >> internal:control=enter-frame >> input#datepicker
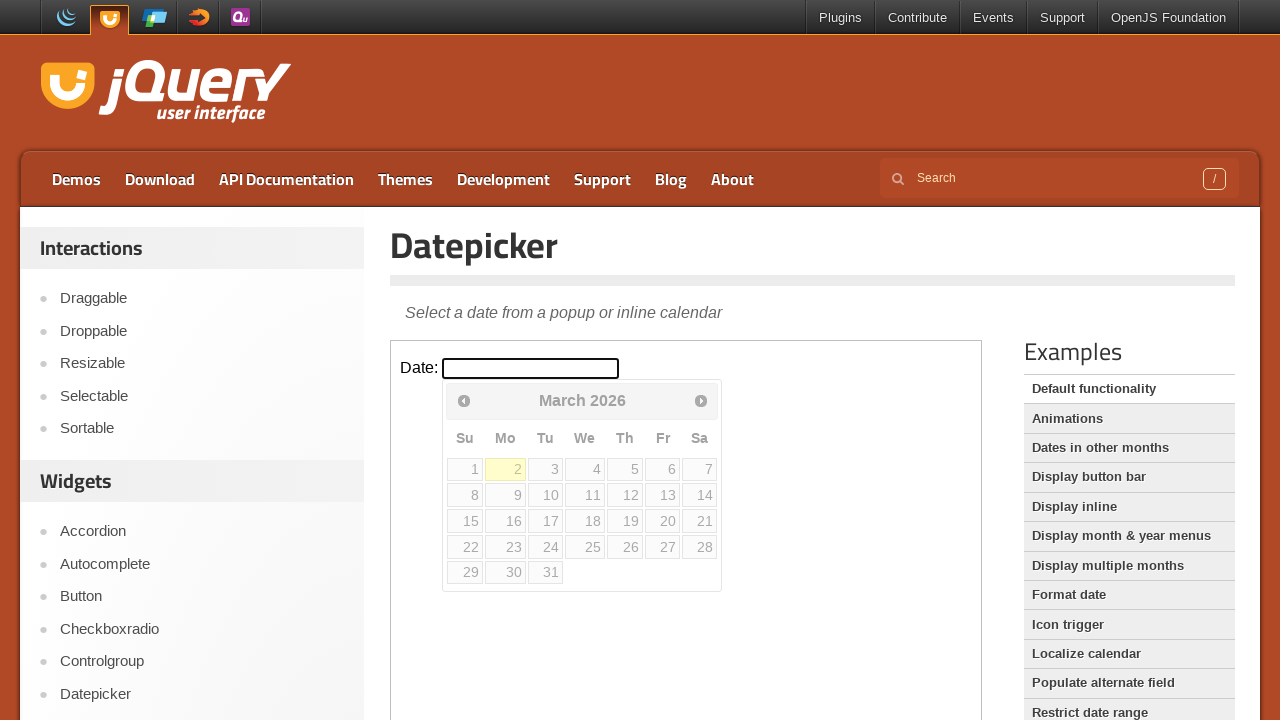

Retrieved current month (March) and year (2026)
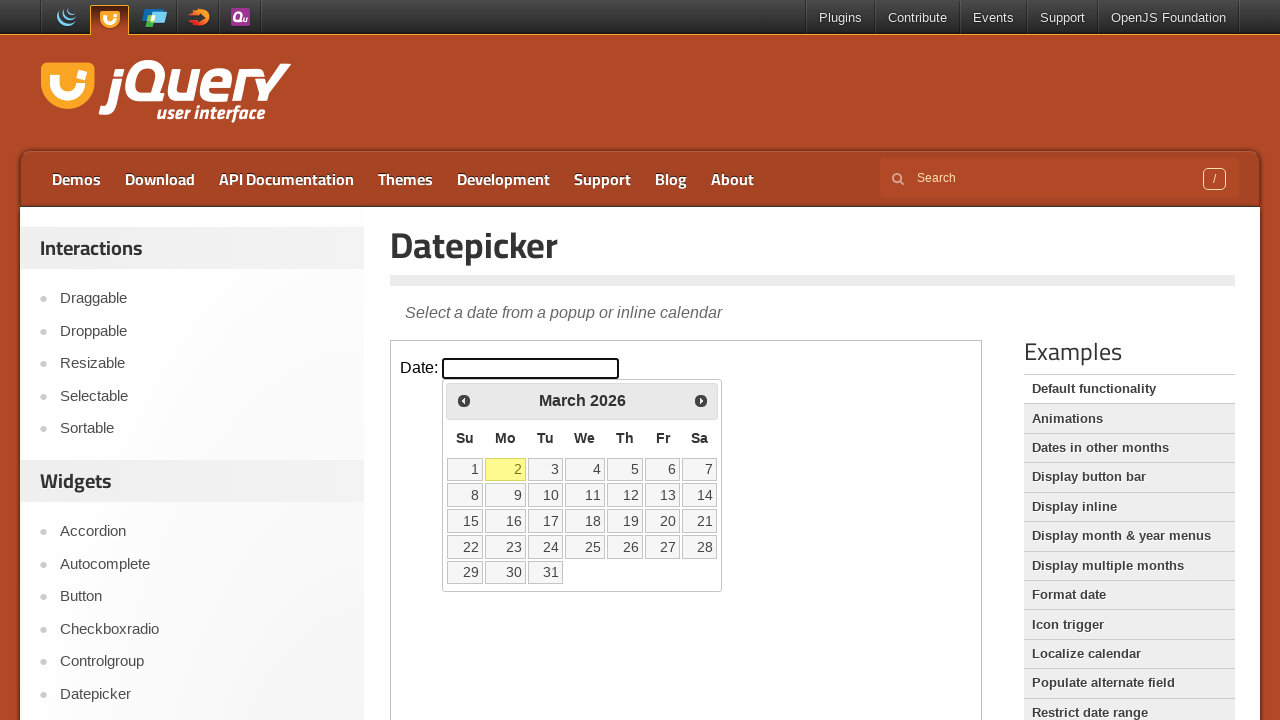

Clicked next button to advance to next month at (701, 400) on iframe.demo-frame >> internal:control=enter-frame >> span.ui-icon-circle-triangl
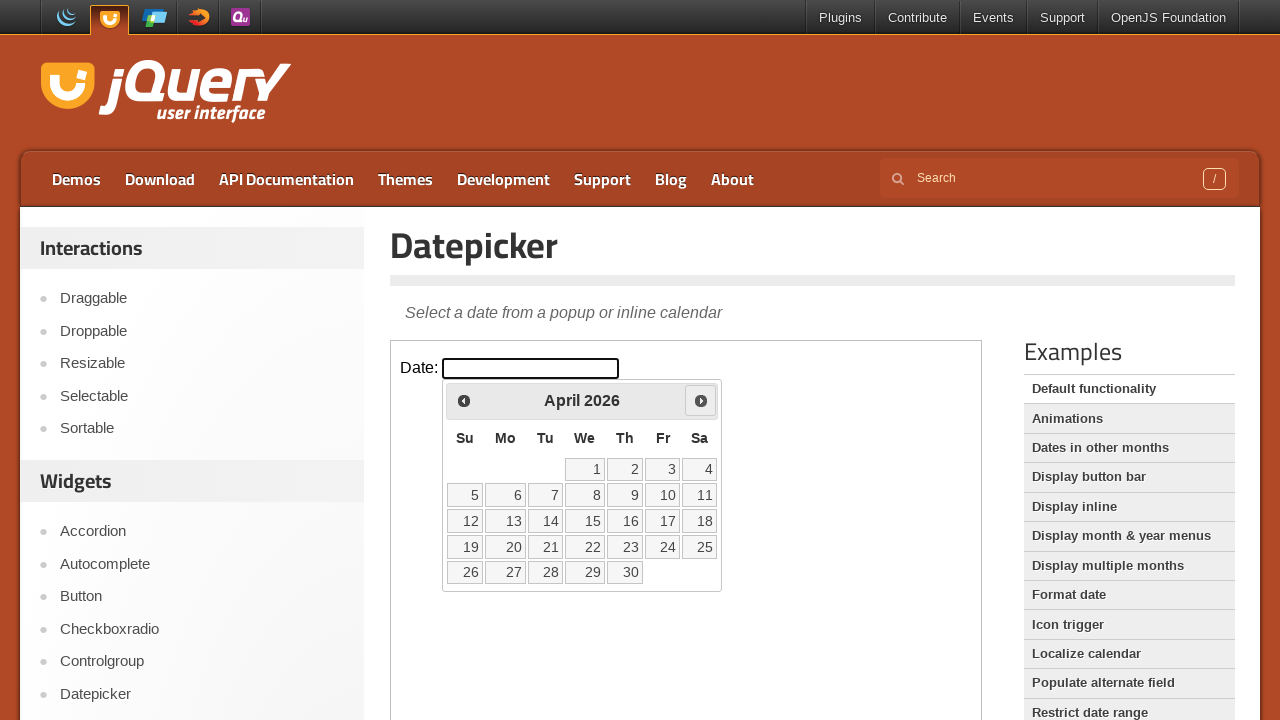

Waited for calendar to update after advancing month
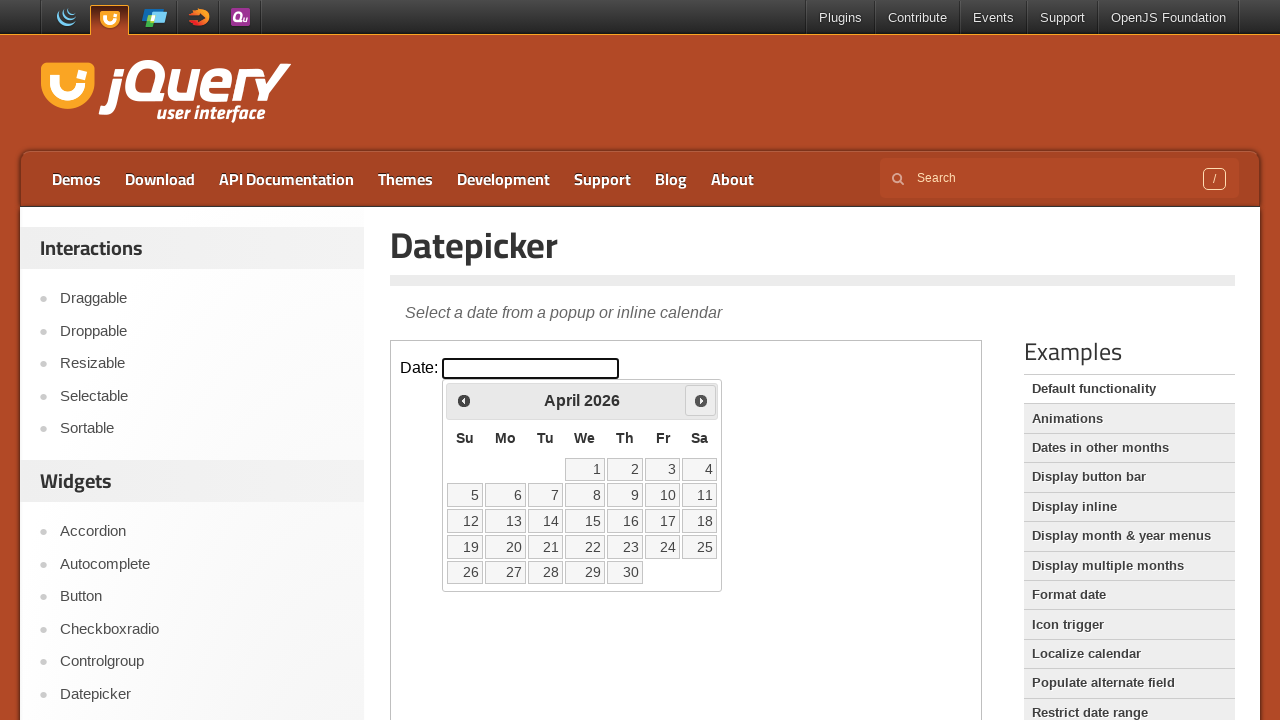

Retrieved current month (April) and year (2026)
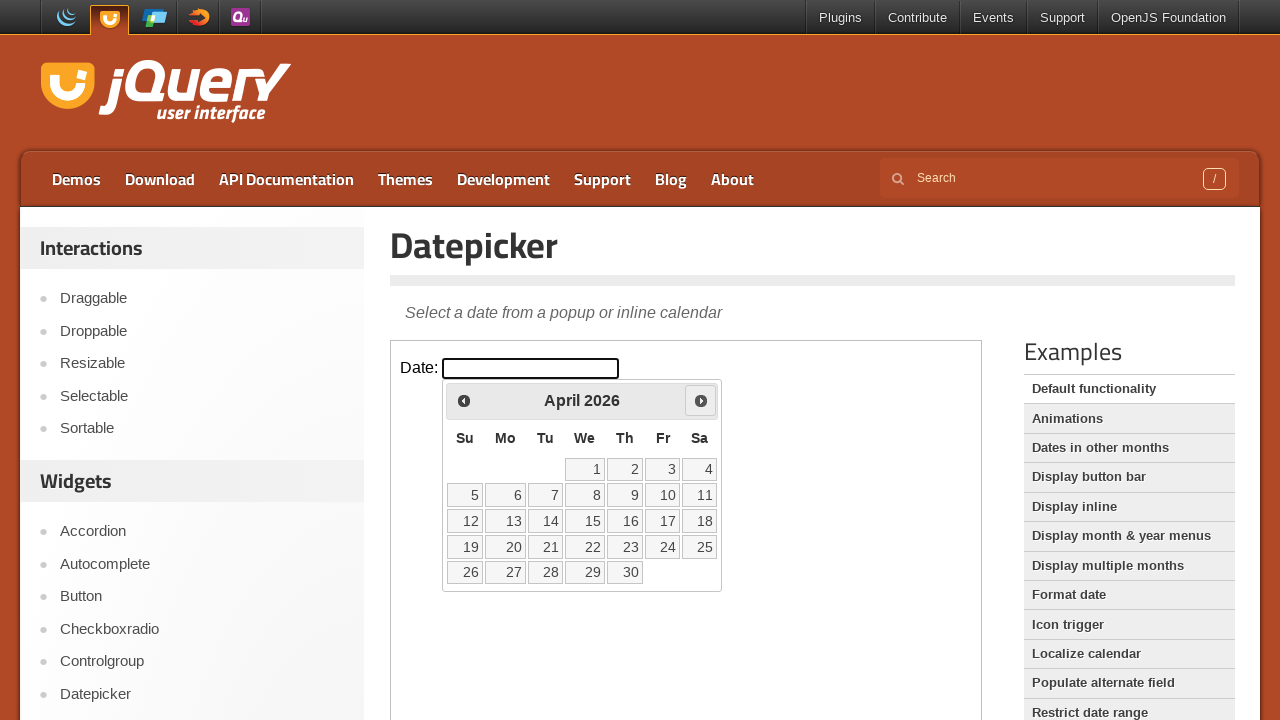

Clicked next button to advance to next month at (701, 400) on iframe.demo-frame >> internal:control=enter-frame >> span.ui-icon-circle-triangl
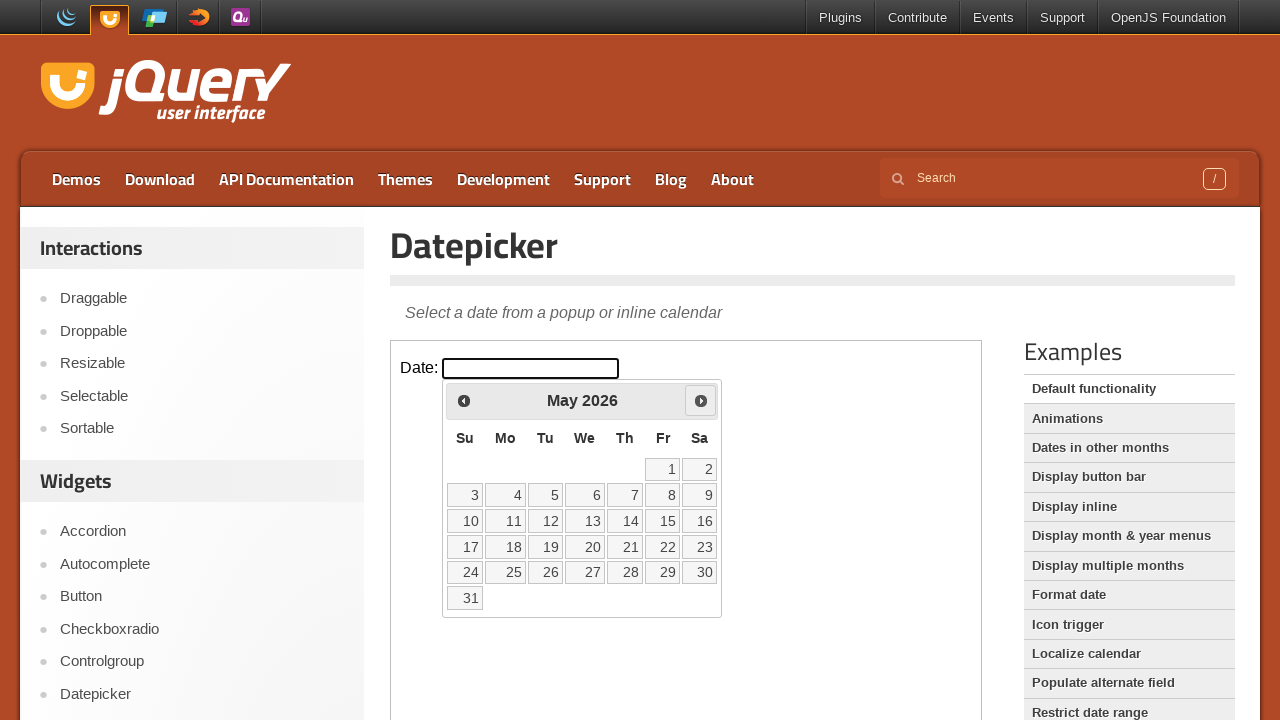

Waited for calendar to update after advancing month
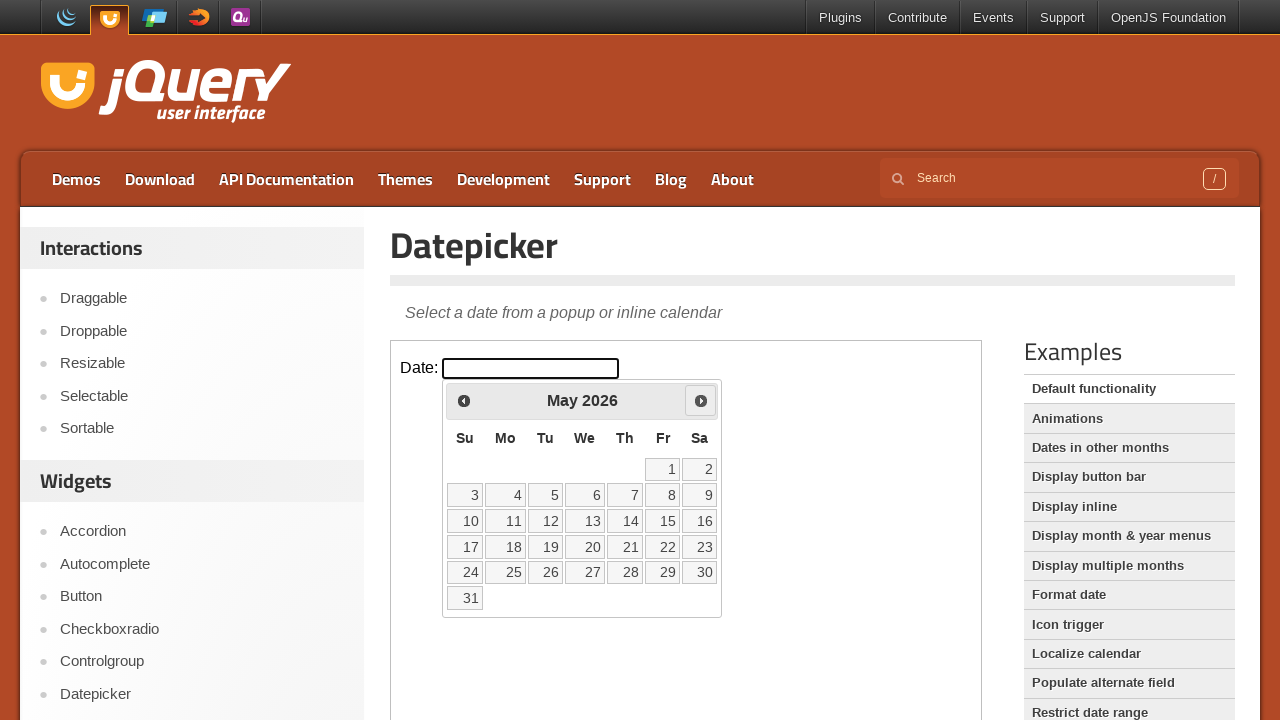

Retrieved current month (May) and year (2026)
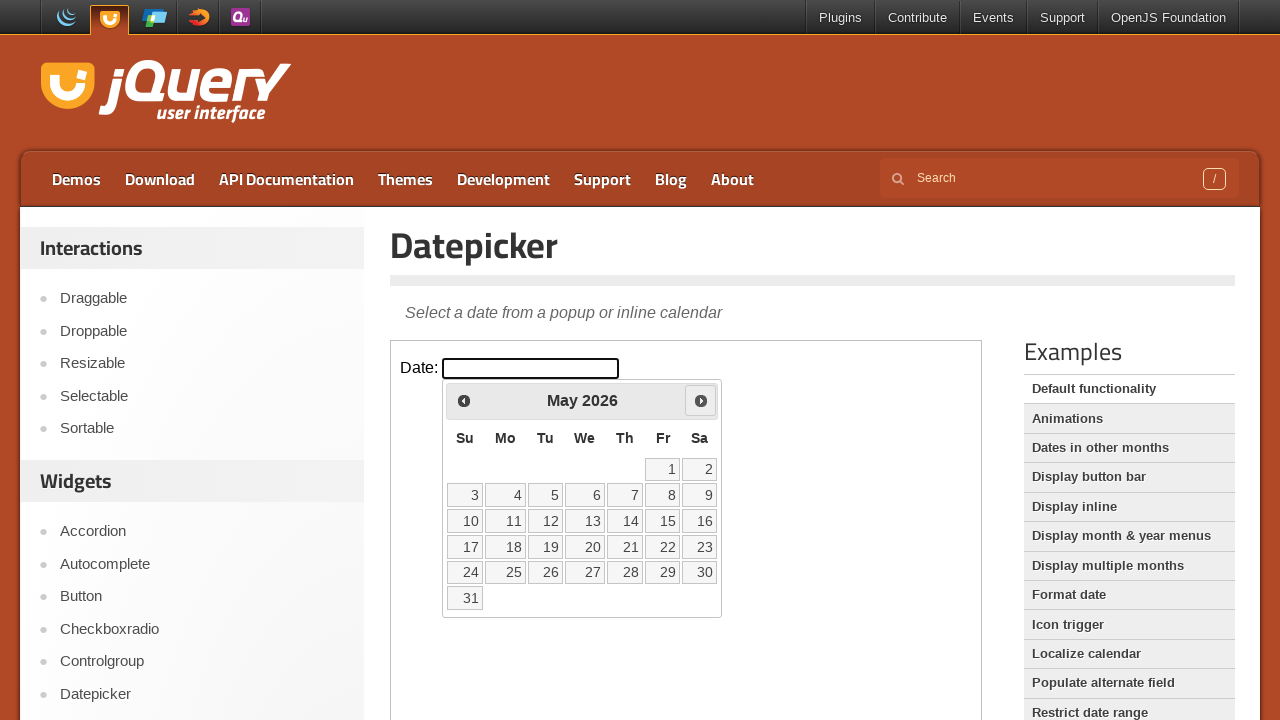

Clicked next button to advance to next month at (701, 400) on iframe.demo-frame >> internal:control=enter-frame >> span.ui-icon-circle-triangl
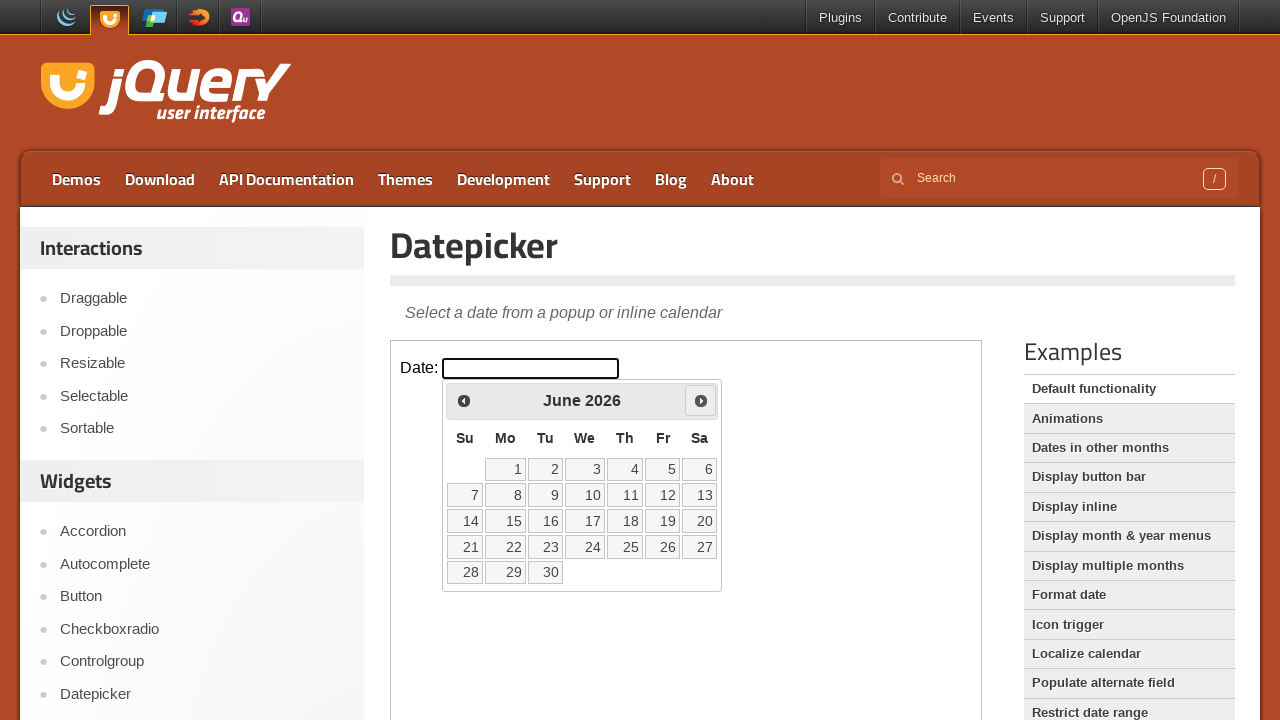

Waited for calendar to update after advancing month
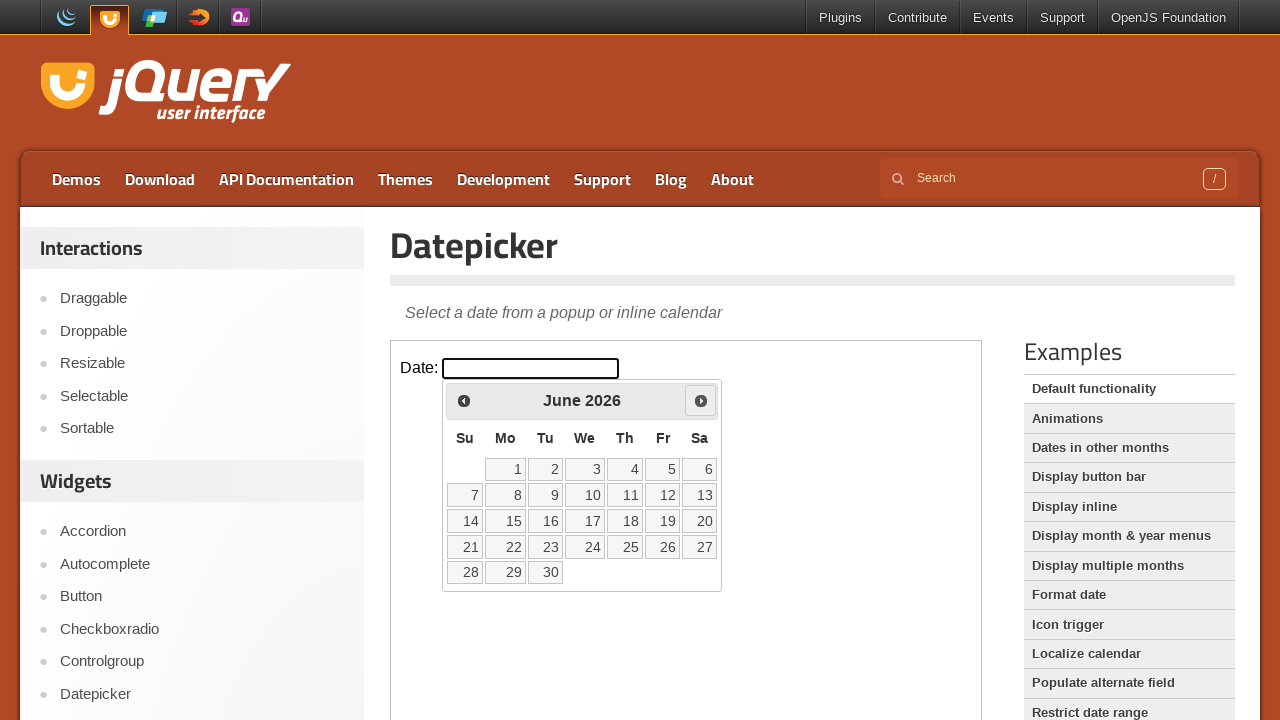

Retrieved current month (June) and year (2026)
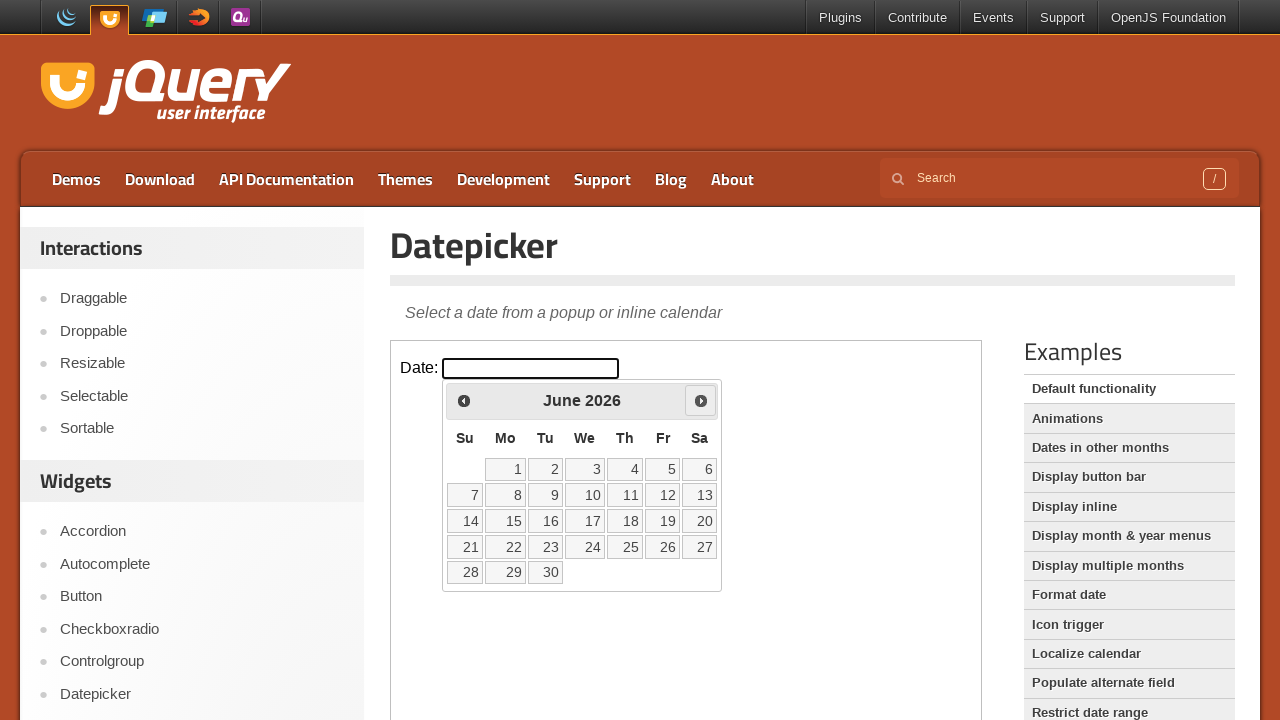

Clicked next button to advance to next month at (701, 400) on iframe.demo-frame >> internal:control=enter-frame >> span.ui-icon-circle-triangl
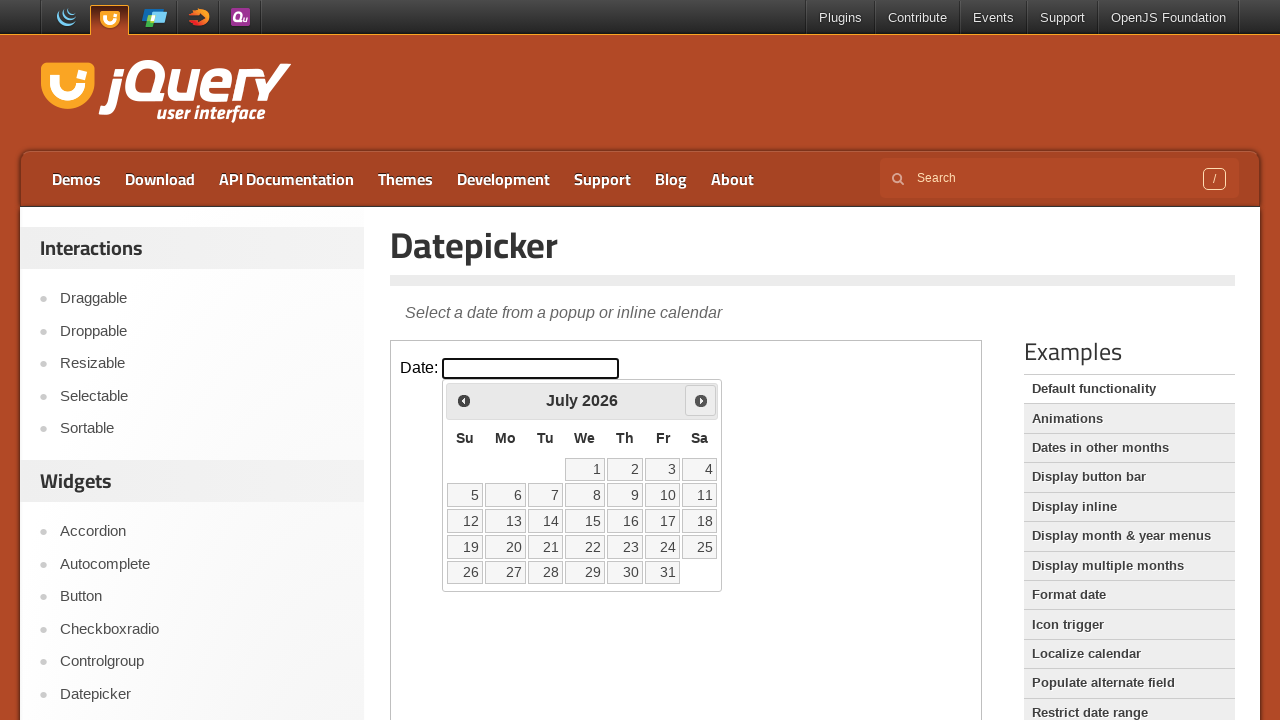

Waited for calendar to update after advancing month
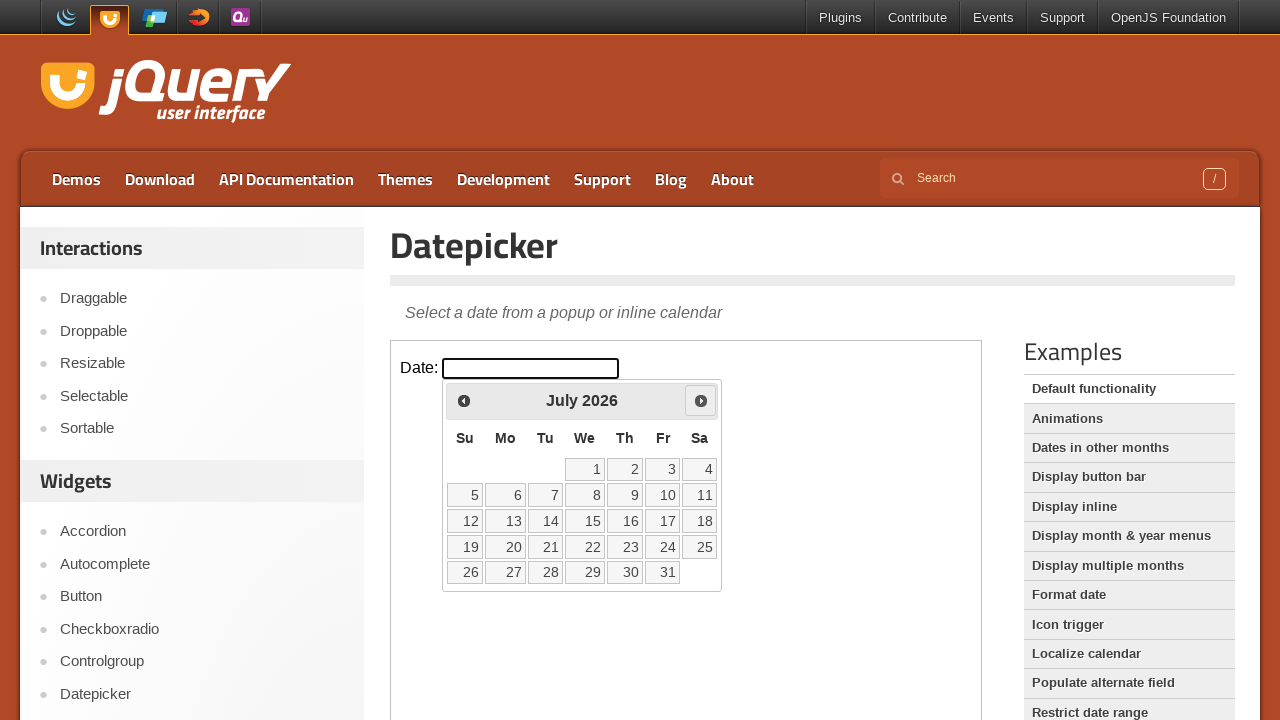

Retrieved current month (July) and year (2026)
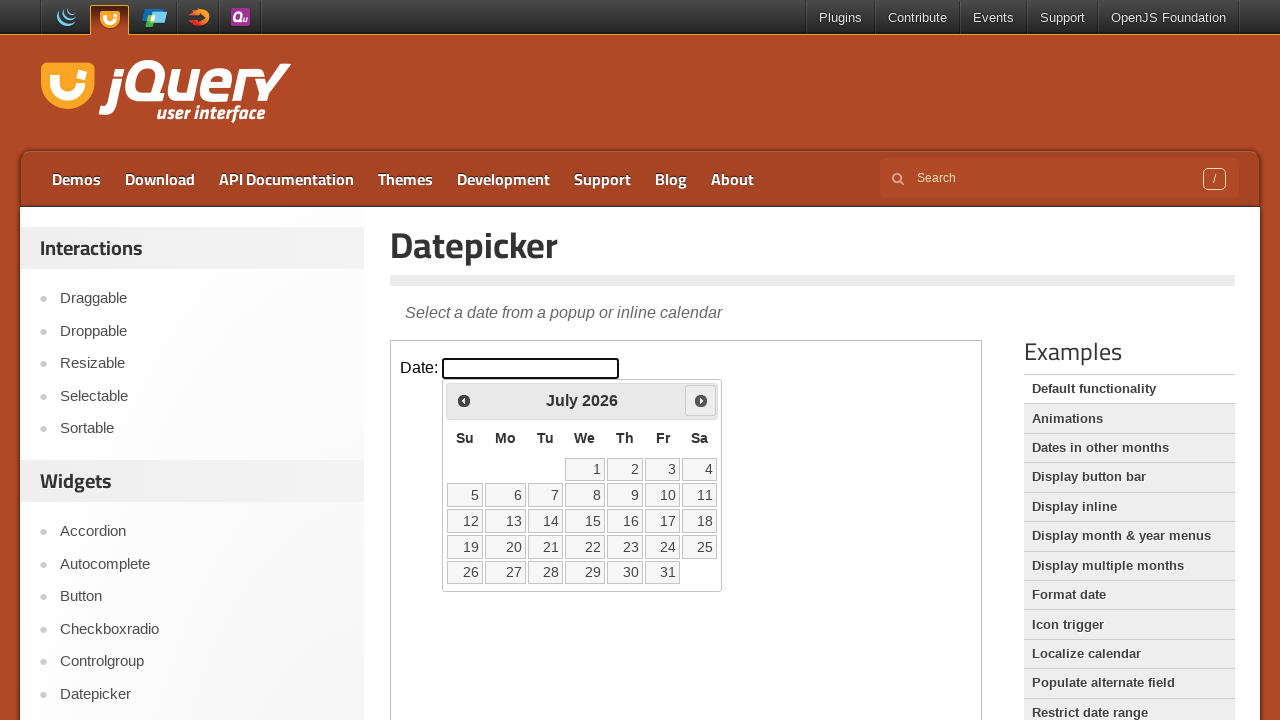

Clicked next button to advance to next month at (701, 400) on iframe.demo-frame >> internal:control=enter-frame >> span.ui-icon-circle-triangl
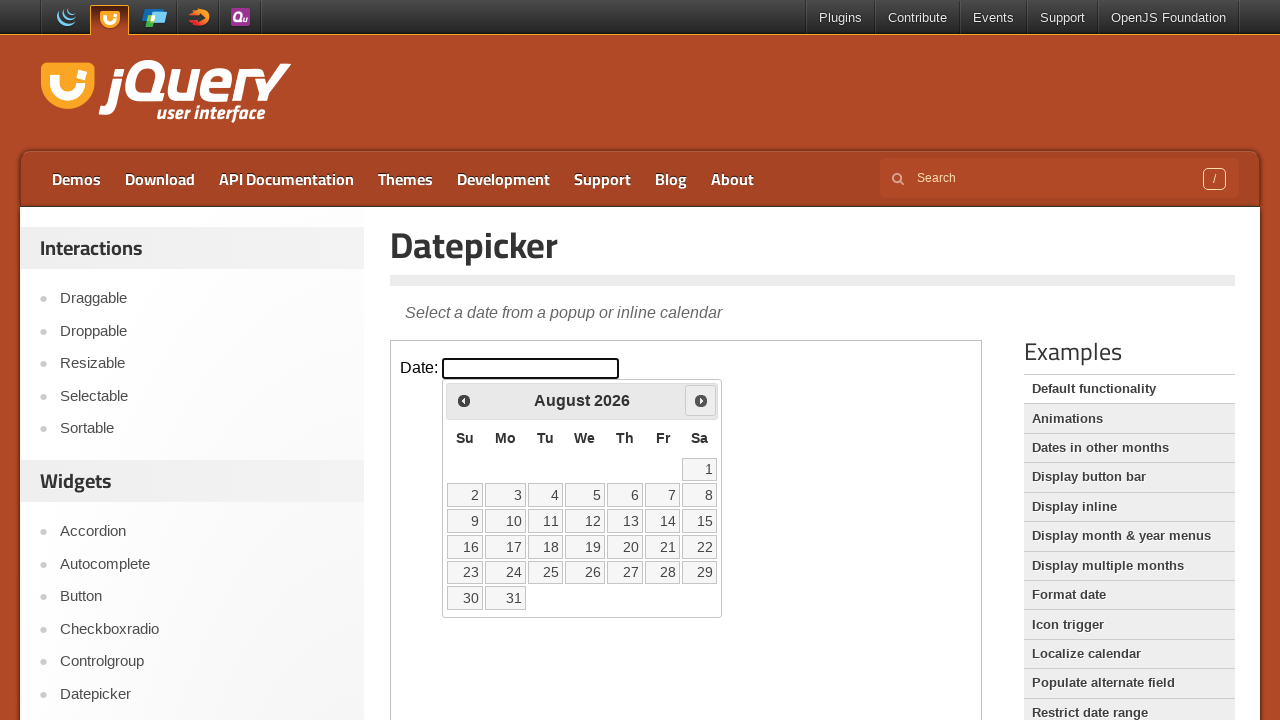

Waited for calendar to update after advancing month
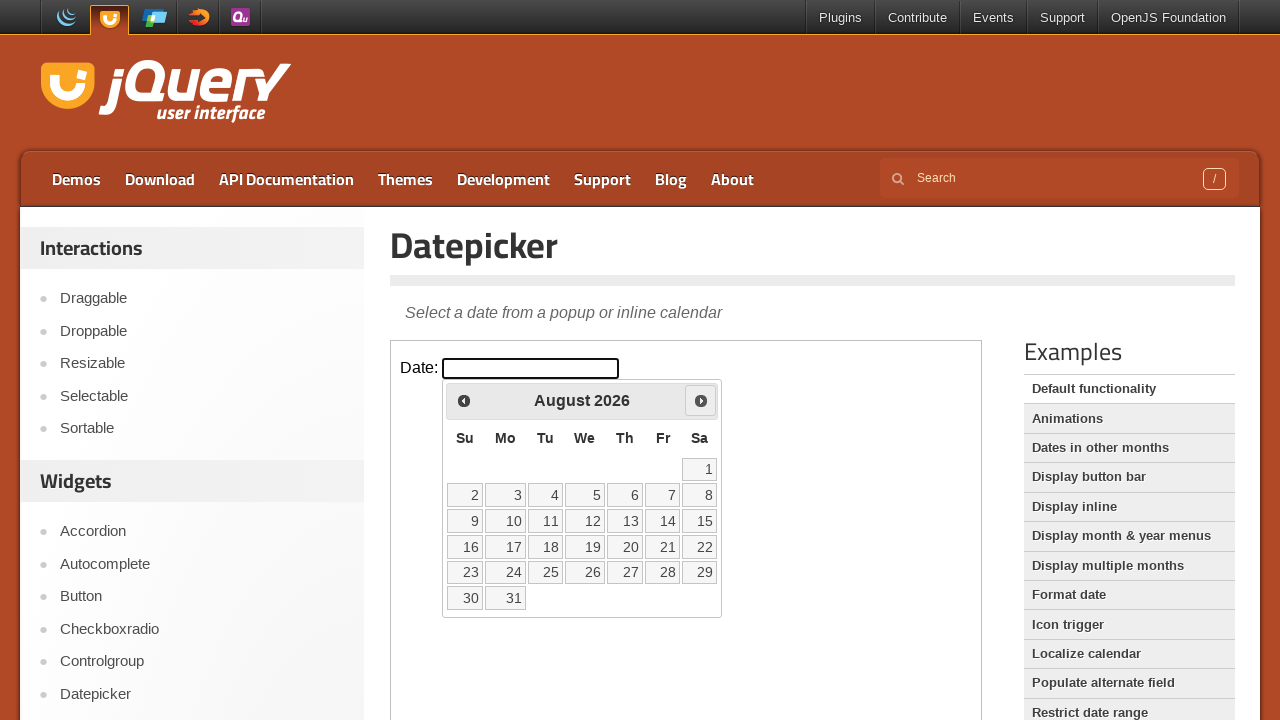

Retrieved current month (August) and year (2026)
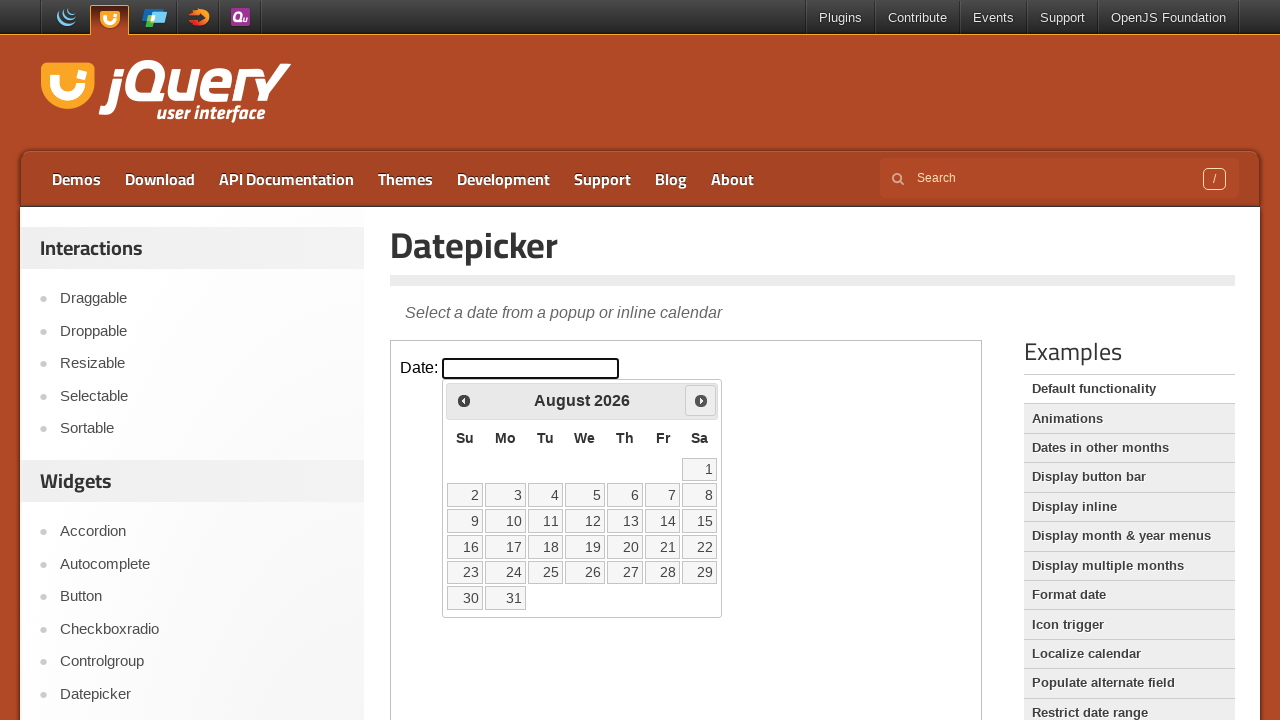

Clicked next button to advance to next month at (701, 400) on iframe.demo-frame >> internal:control=enter-frame >> span.ui-icon-circle-triangl
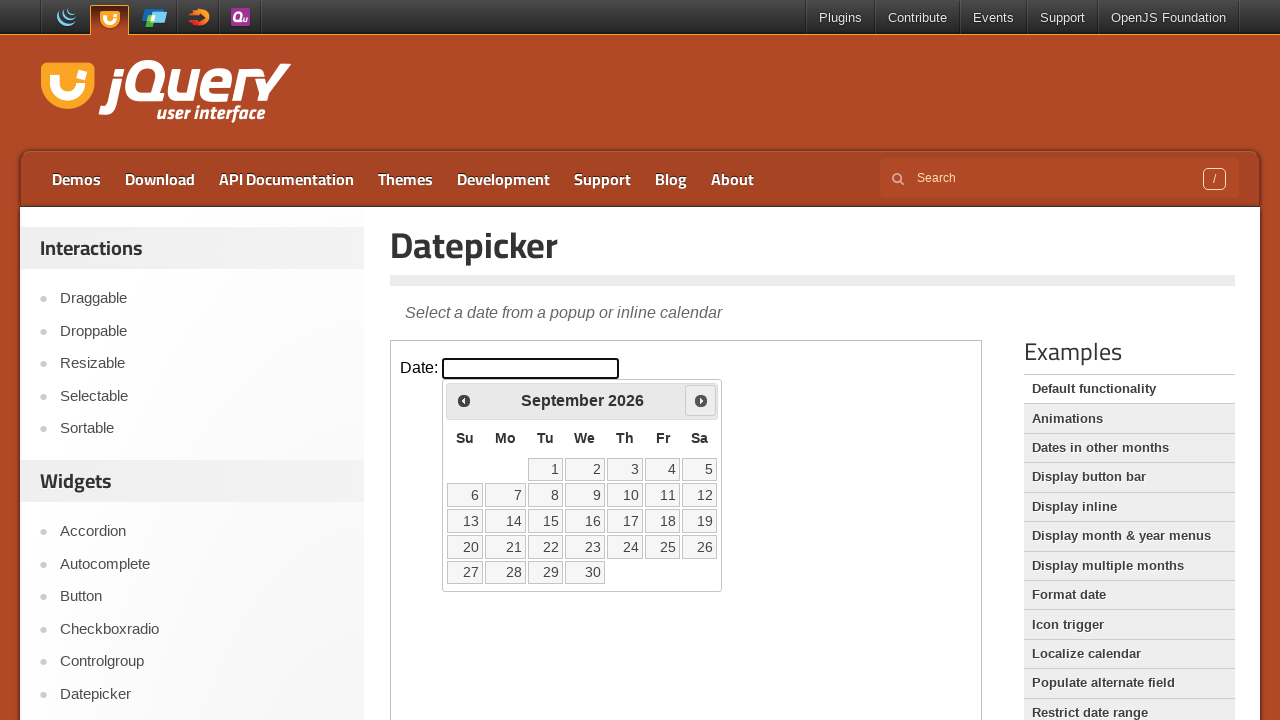

Waited for calendar to update after advancing month
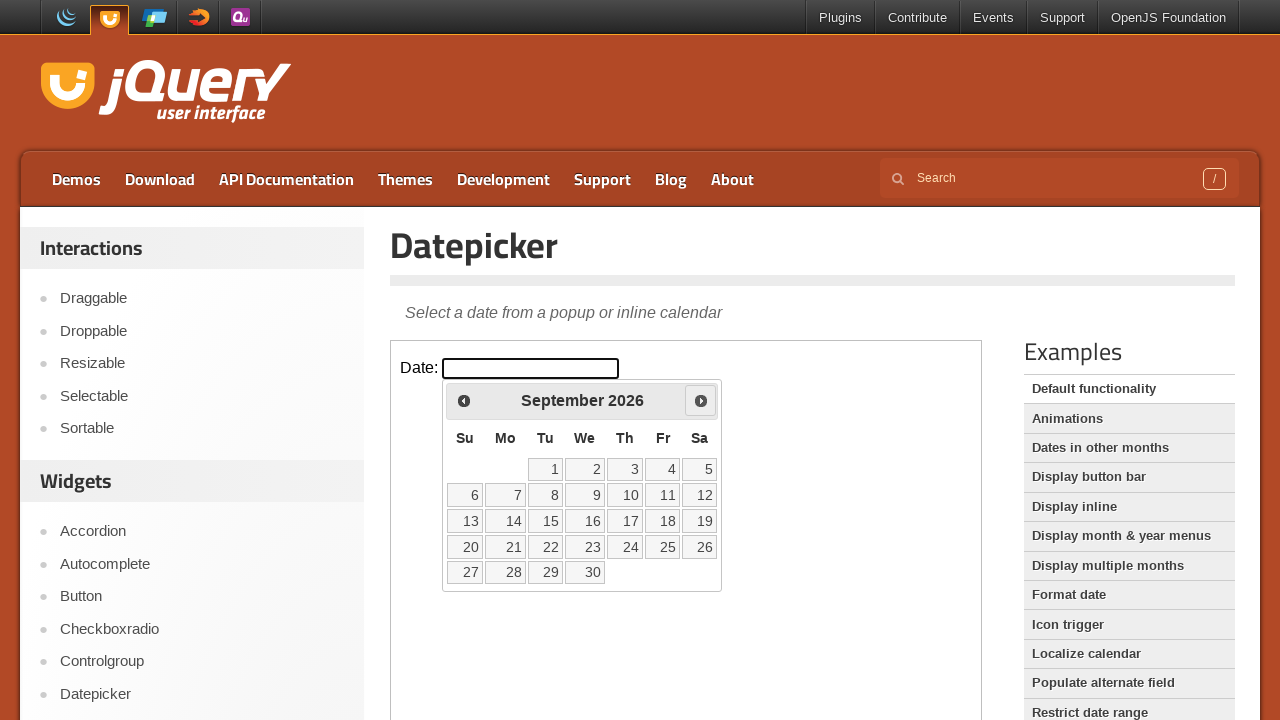

Retrieved current month (September) and year (2026)
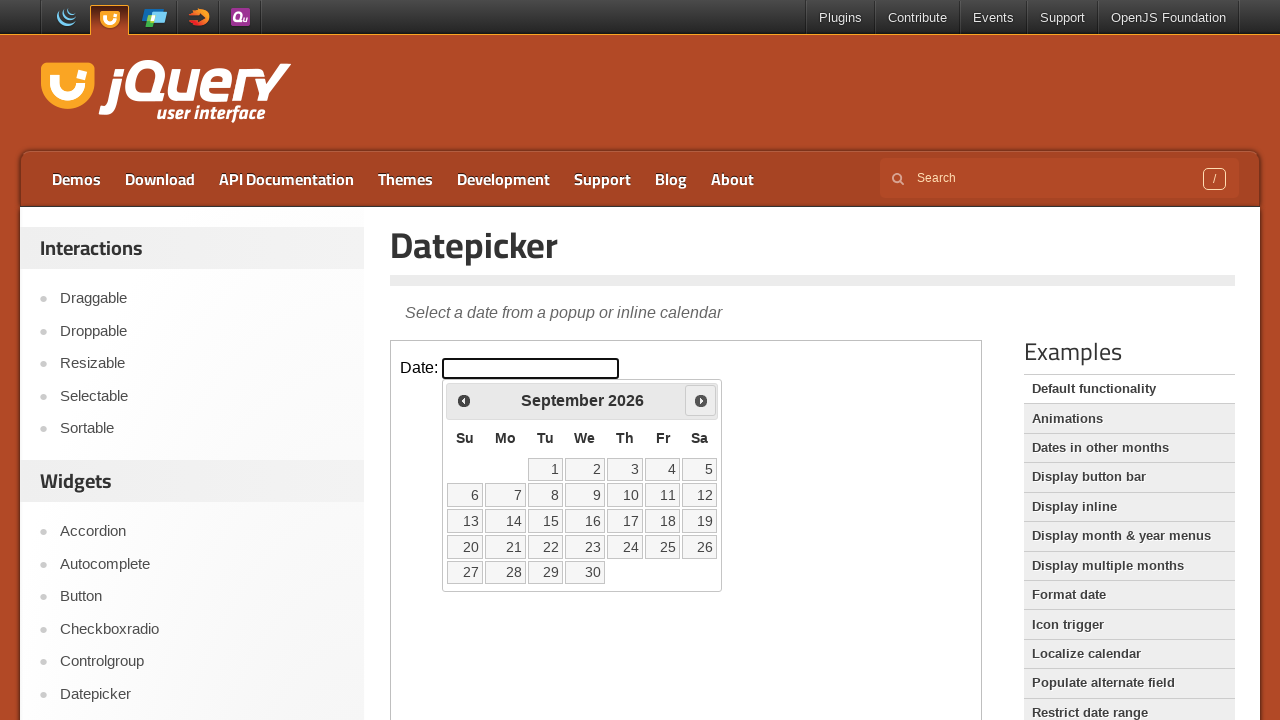

Clicked next button to advance to next month at (701, 400) on iframe.demo-frame >> internal:control=enter-frame >> span.ui-icon-circle-triangl
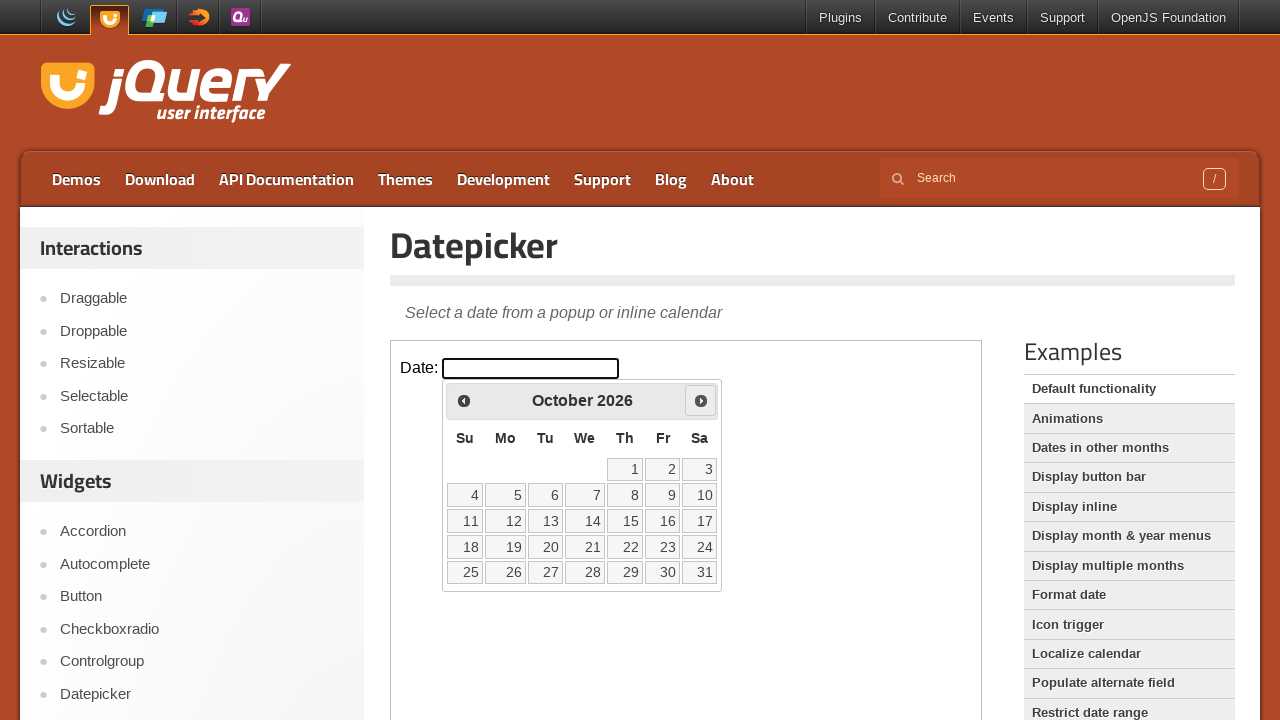

Waited for calendar to update after advancing month
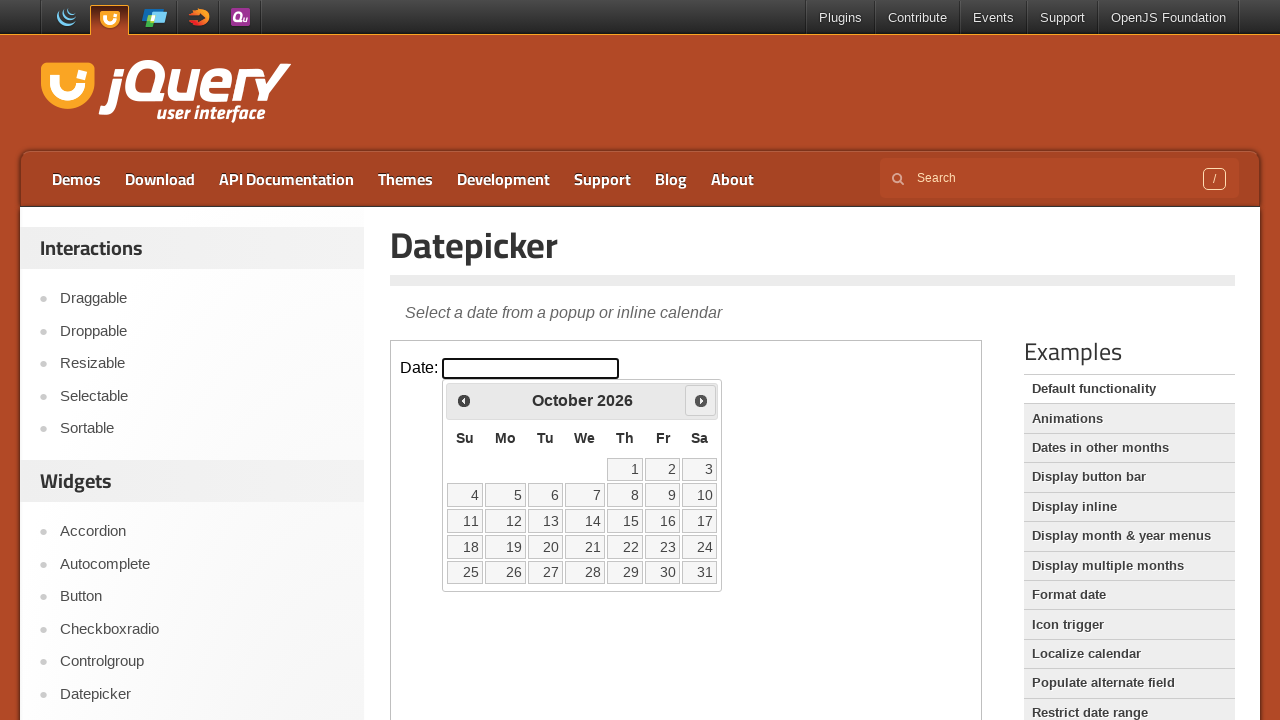

Retrieved current month (October) and year (2026)
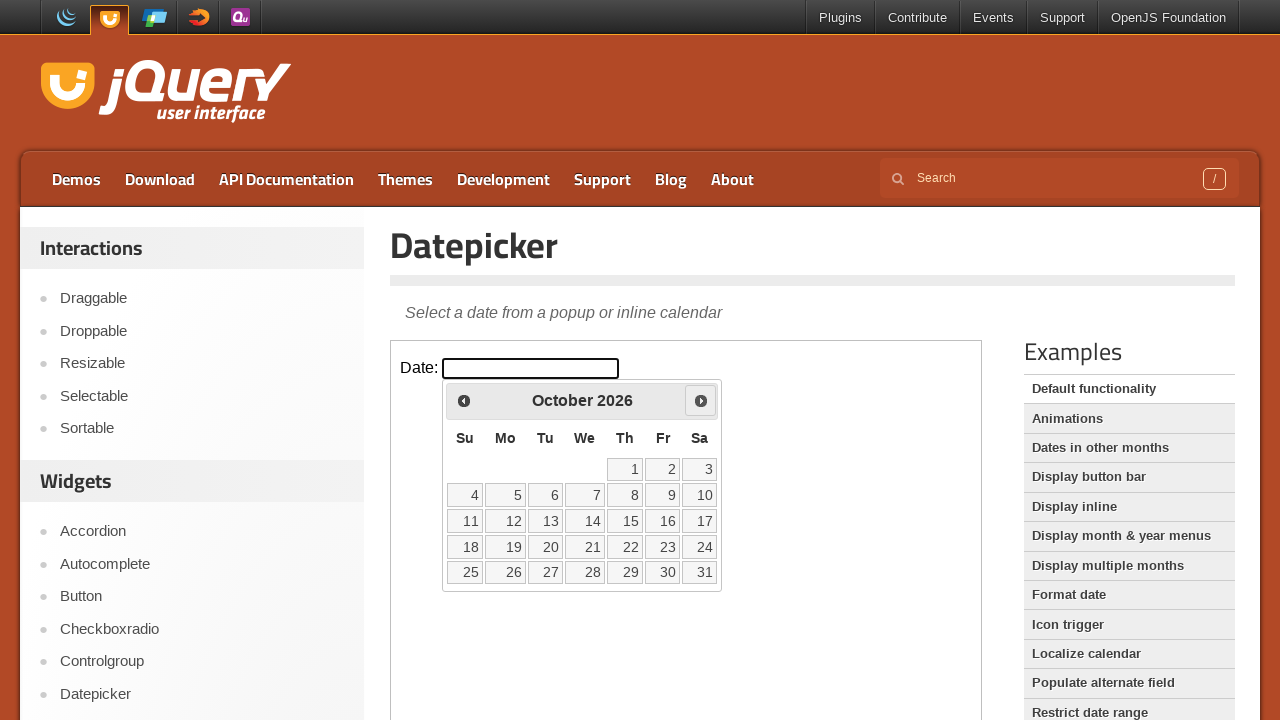

Clicked next button to advance to next month at (701, 400) on iframe.demo-frame >> internal:control=enter-frame >> span.ui-icon-circle-triangl
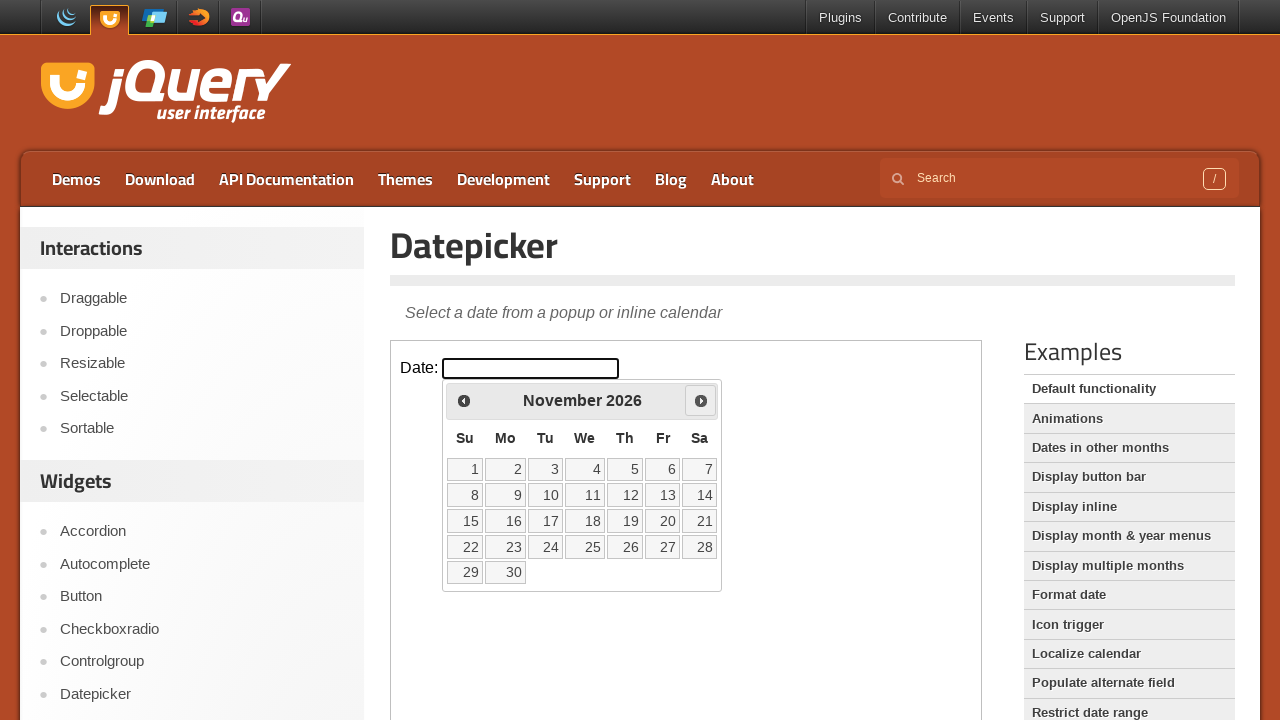

Waited for calendar to update after advancing month
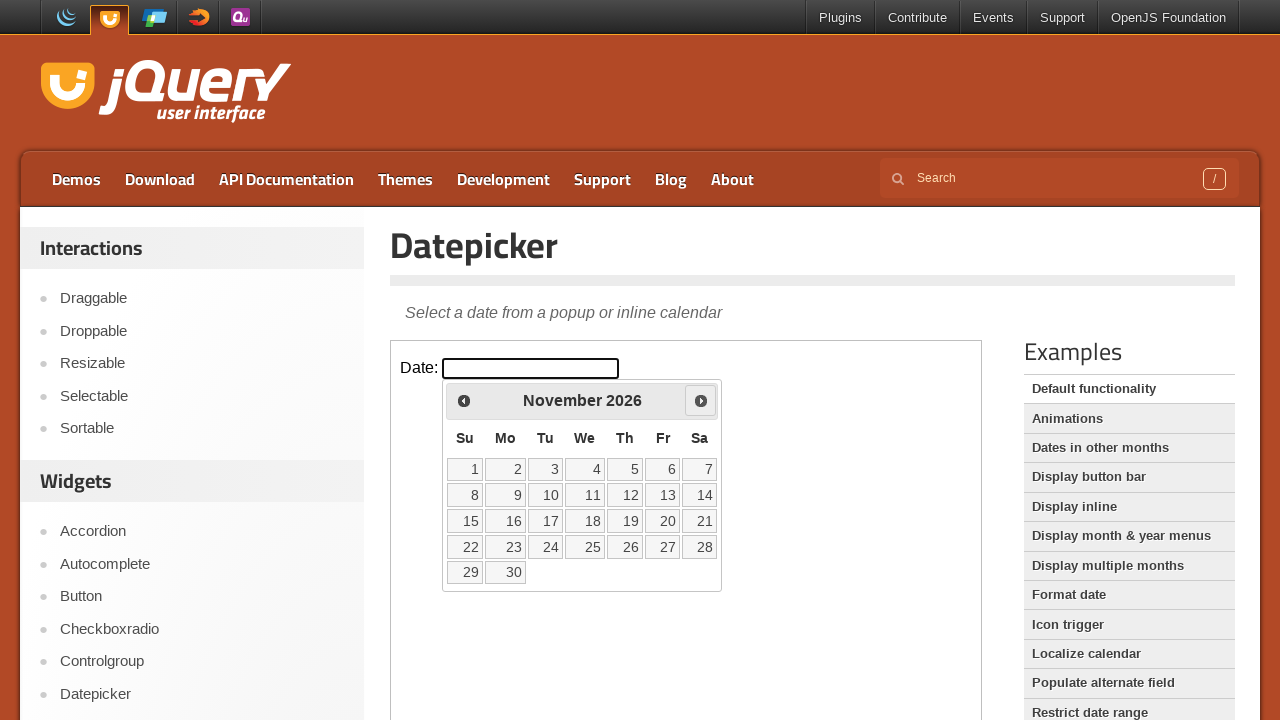

Retrieved current month (November) and year (2026)
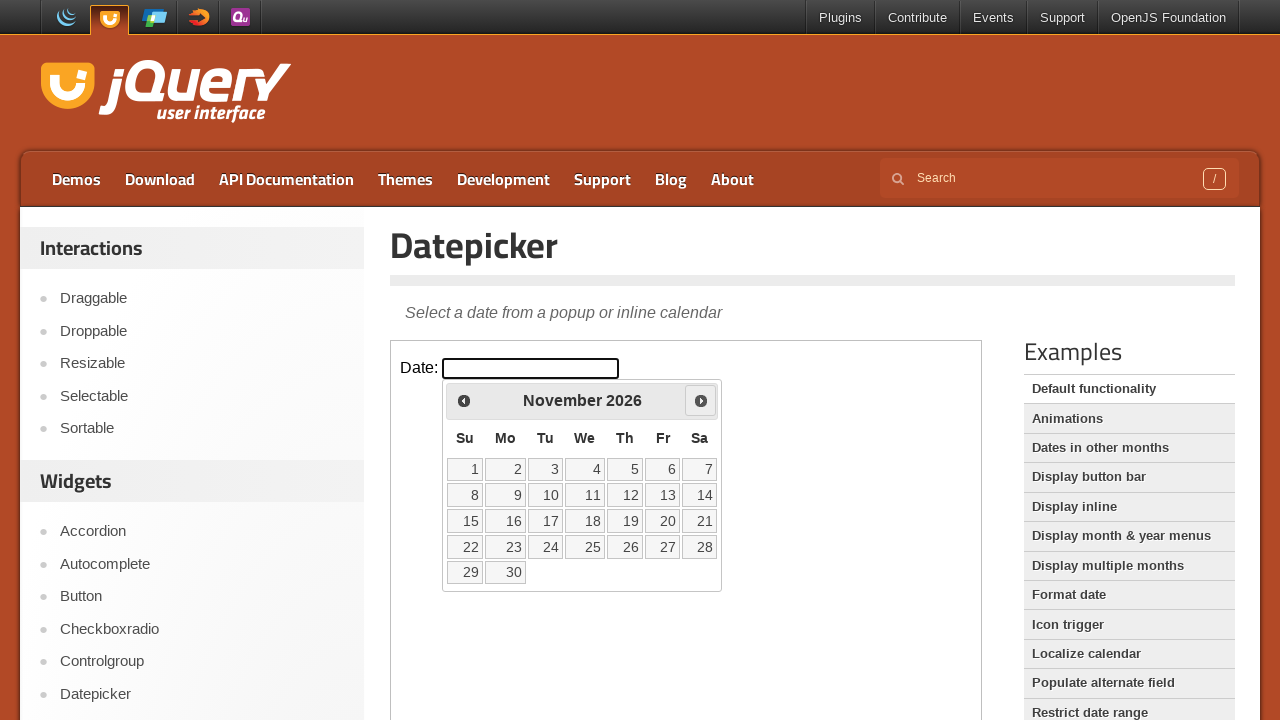

Clicked next button to advance to next month at (701, 400) on iframe.demo-frame >> internal:control=enter-frame >> span.ui-icon-circle-triangl
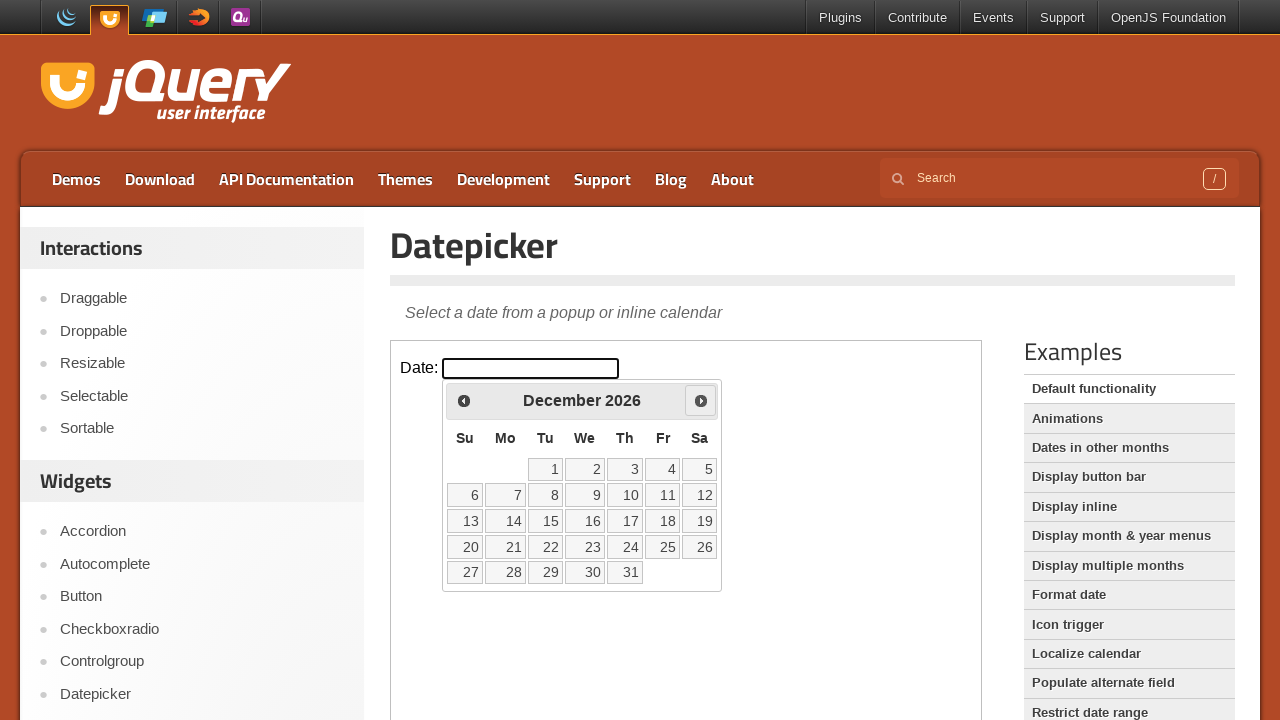

Waited for calendar to update after advancing month
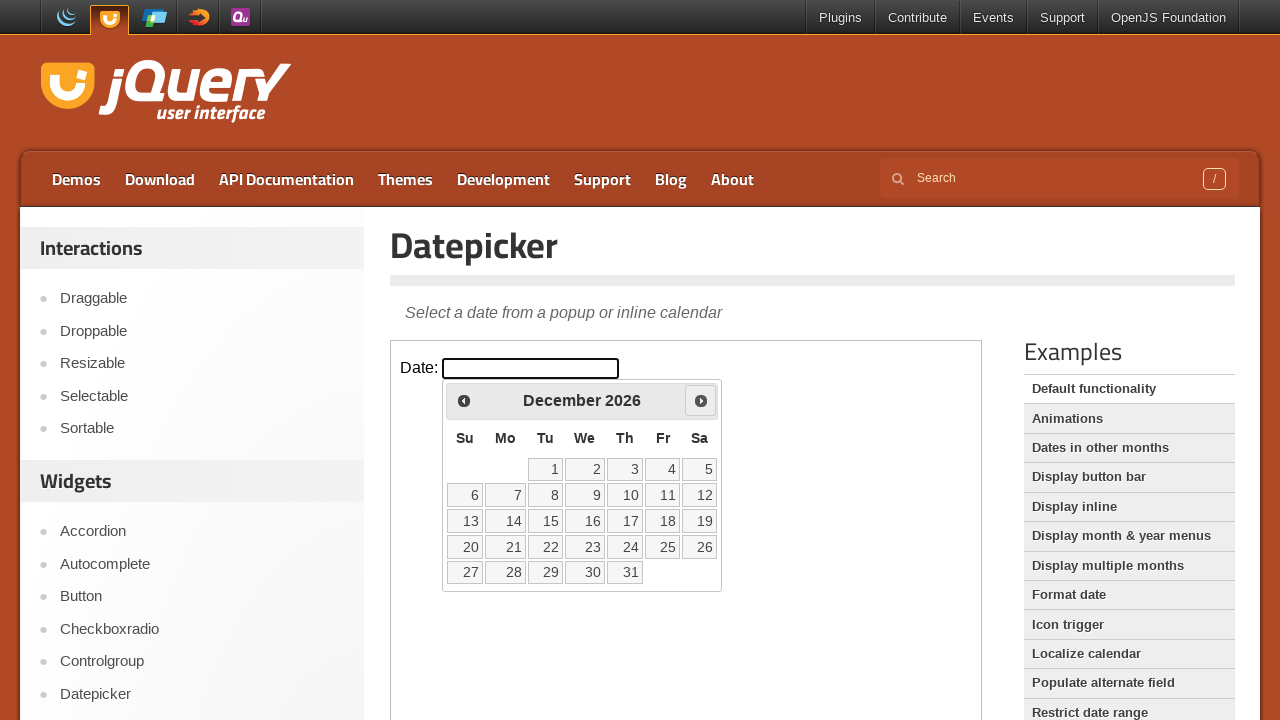

Retrieved current month (December) and year (2026)
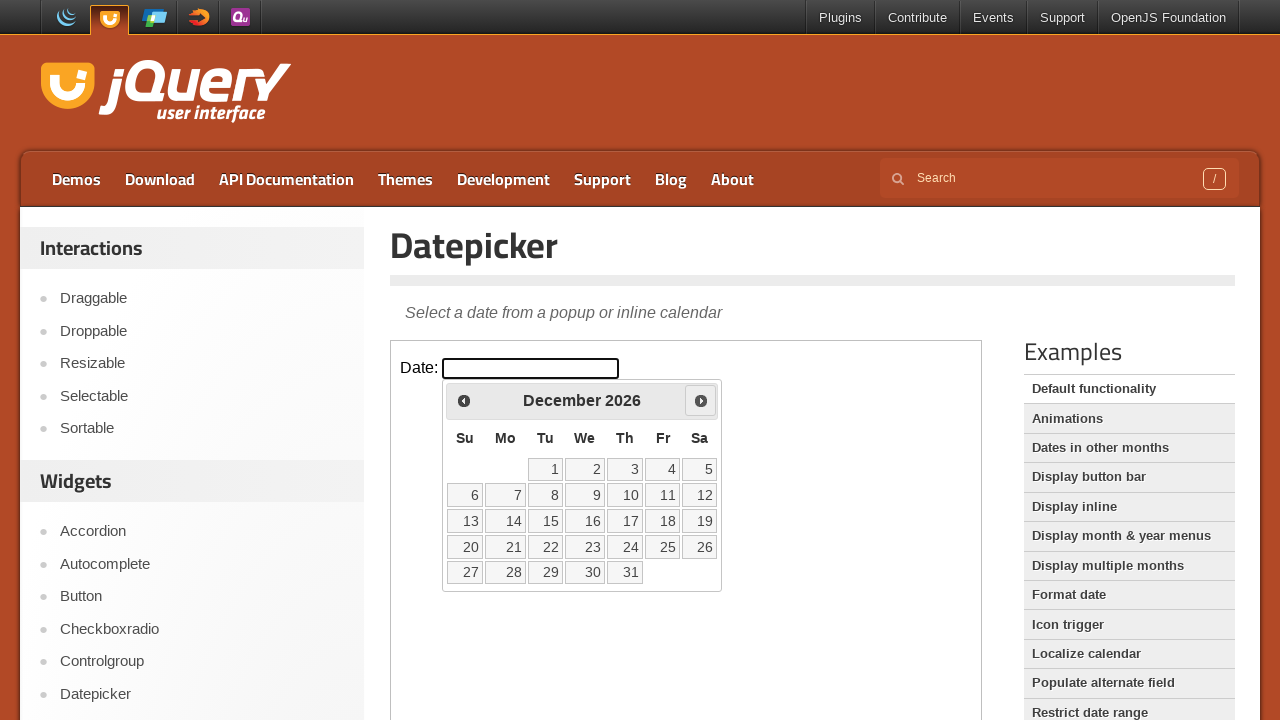

Clicked next button to advance to next month at (701, 400) on iframe.demo-frame >> internal:control=enter-frame >> span.ui-icon-circle-triangl
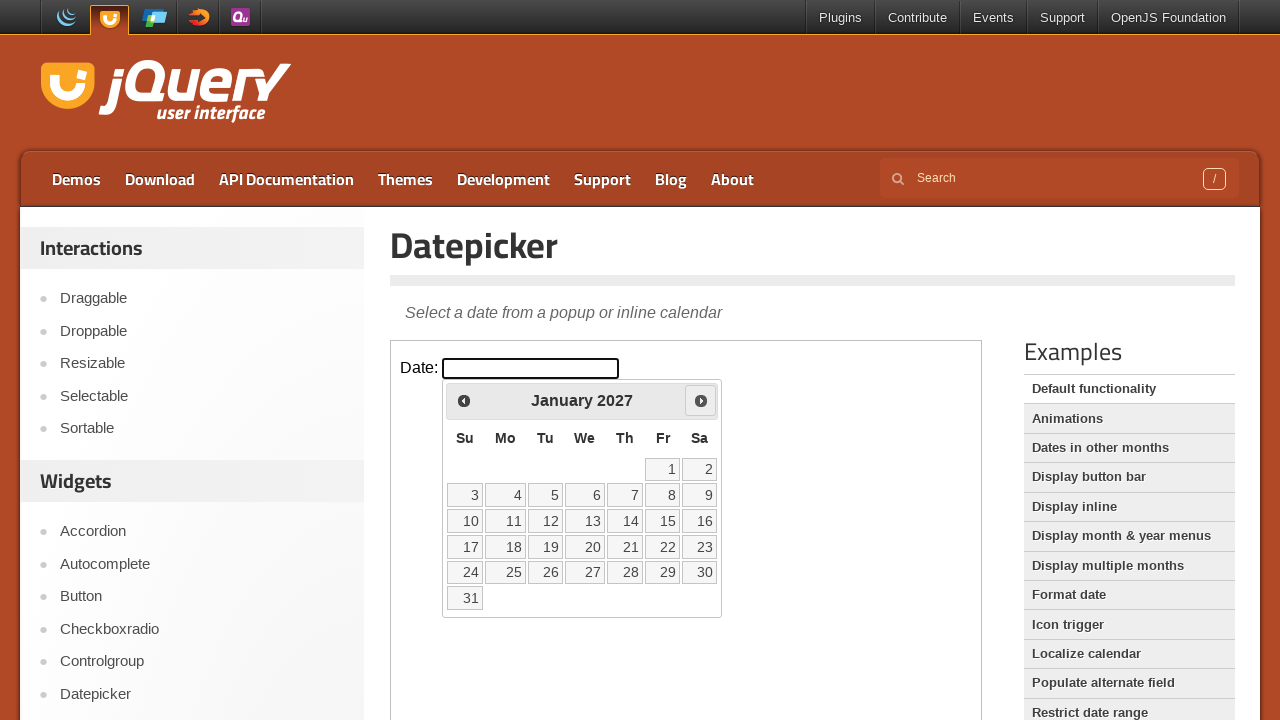

Waited for calendar to update after advancing month
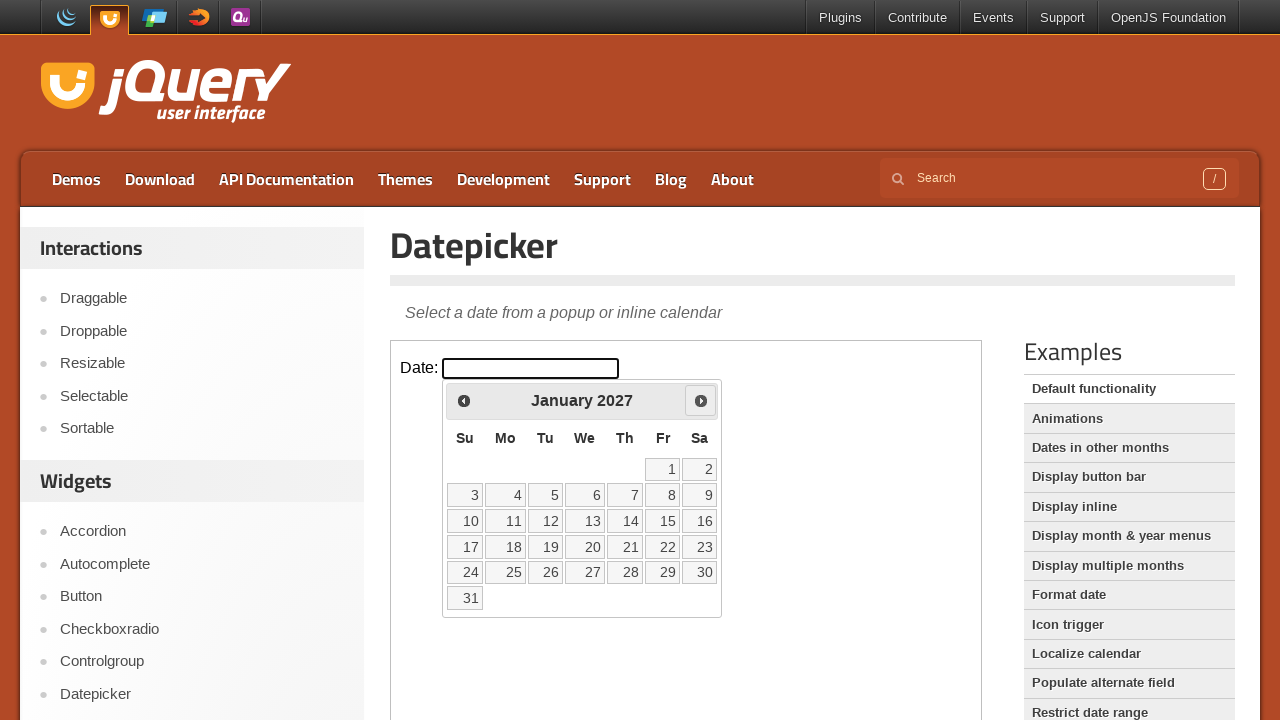

Retrieved current month (January) and year (2027)
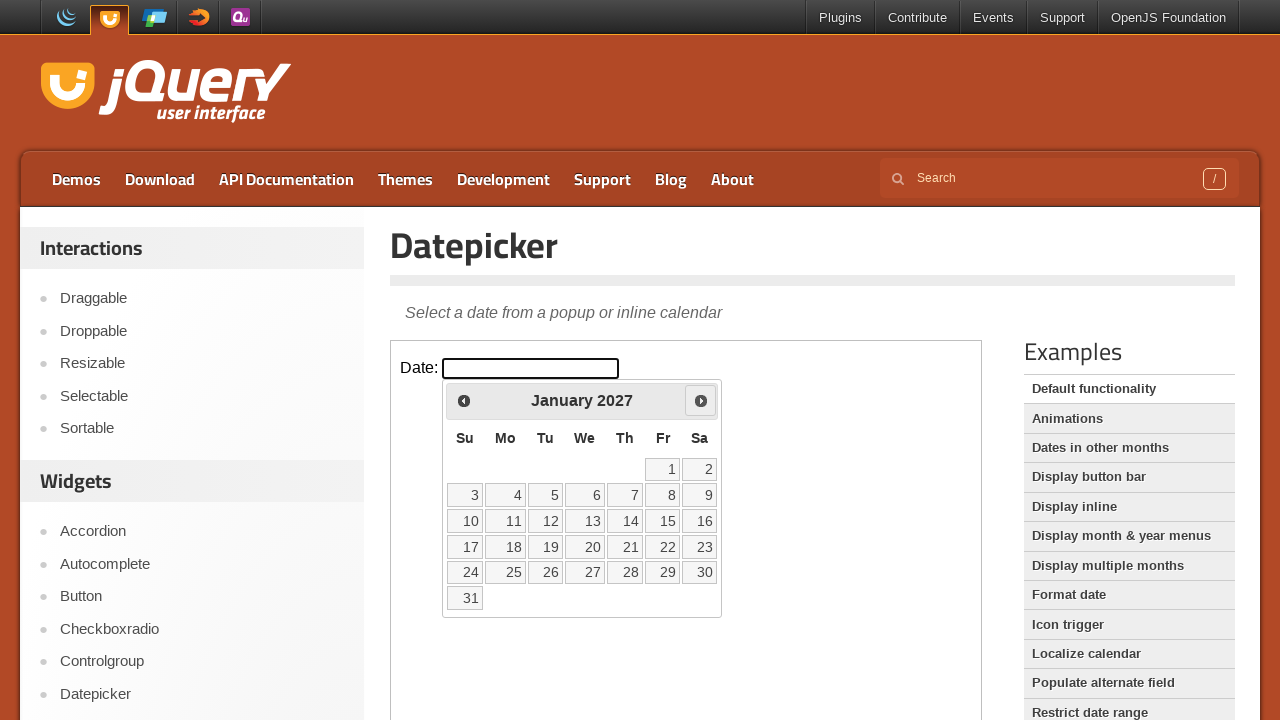

Clicked next button to advance to next month at (701, 400) on iframe.demo-frame >> internal:control=enter-frame >> span.ui-icon-circle-triangl
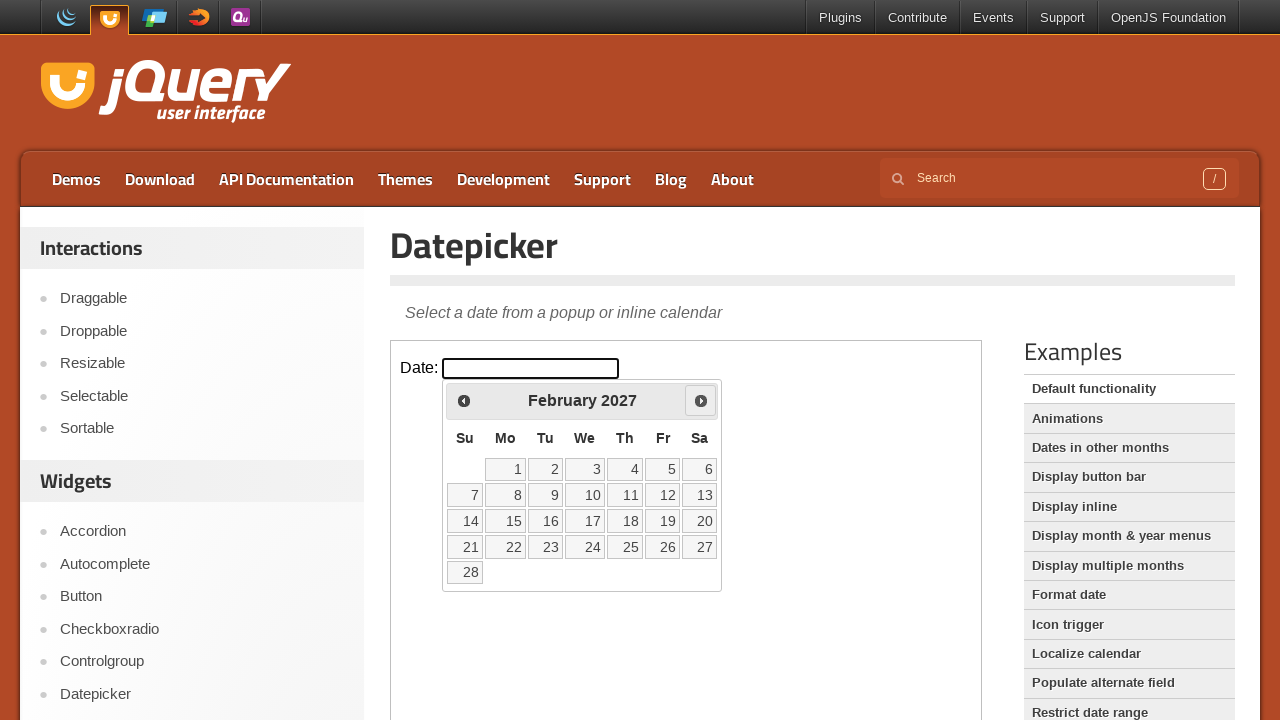

Waited for calendar to update after advancing month
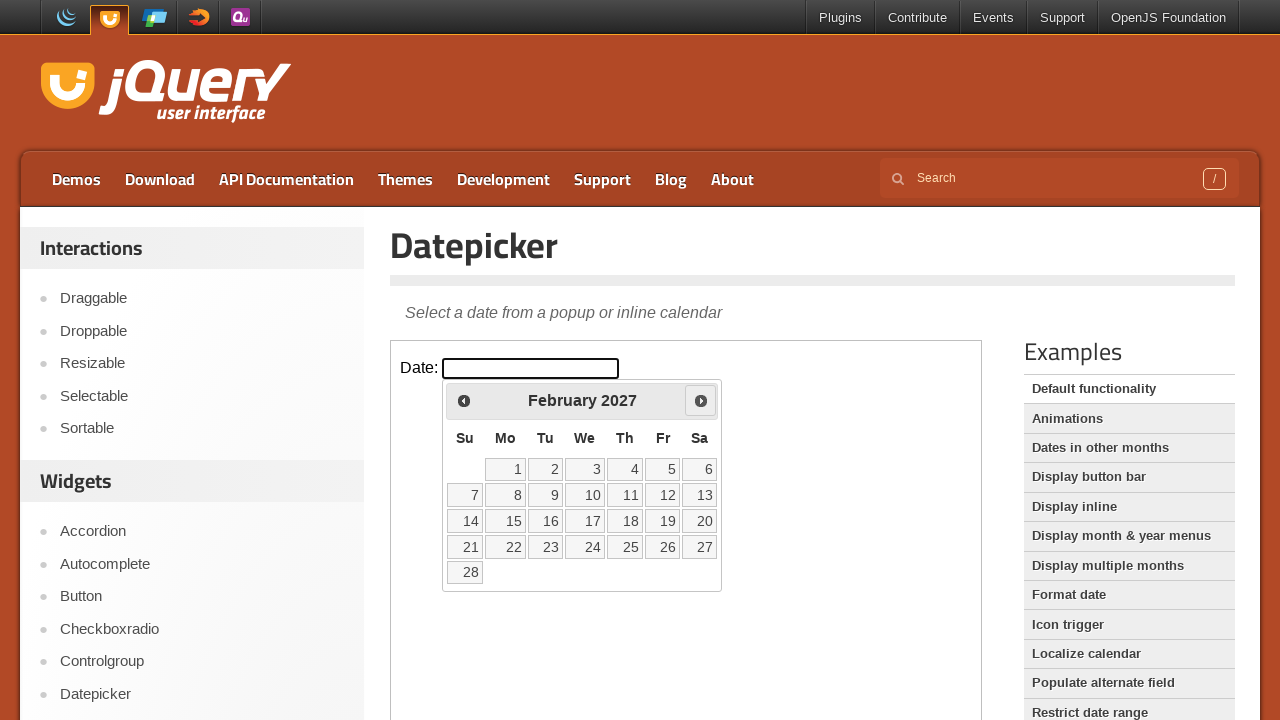

Retrieved current month (February) and year (2027)
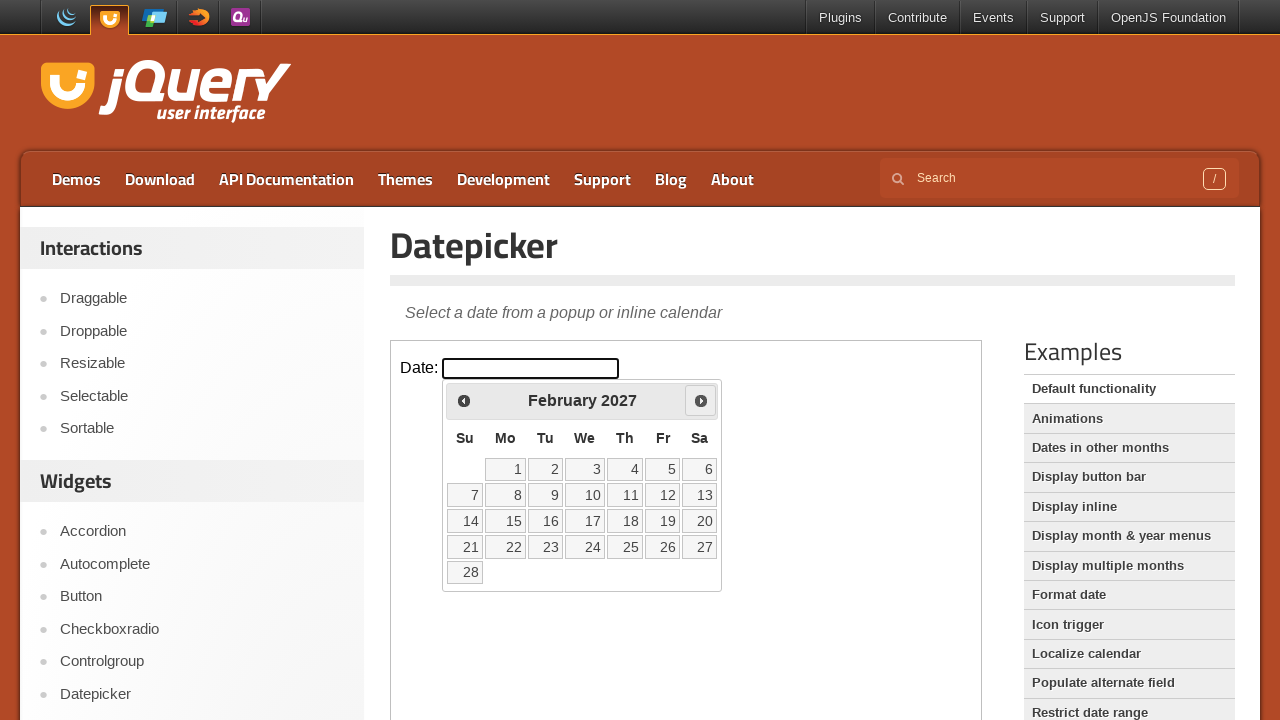

Clicked next button to advance to next month at (701, 400) on iframe.demo-frame >> internal:control=enter-frame >> span.ui-icon-circle-triangl
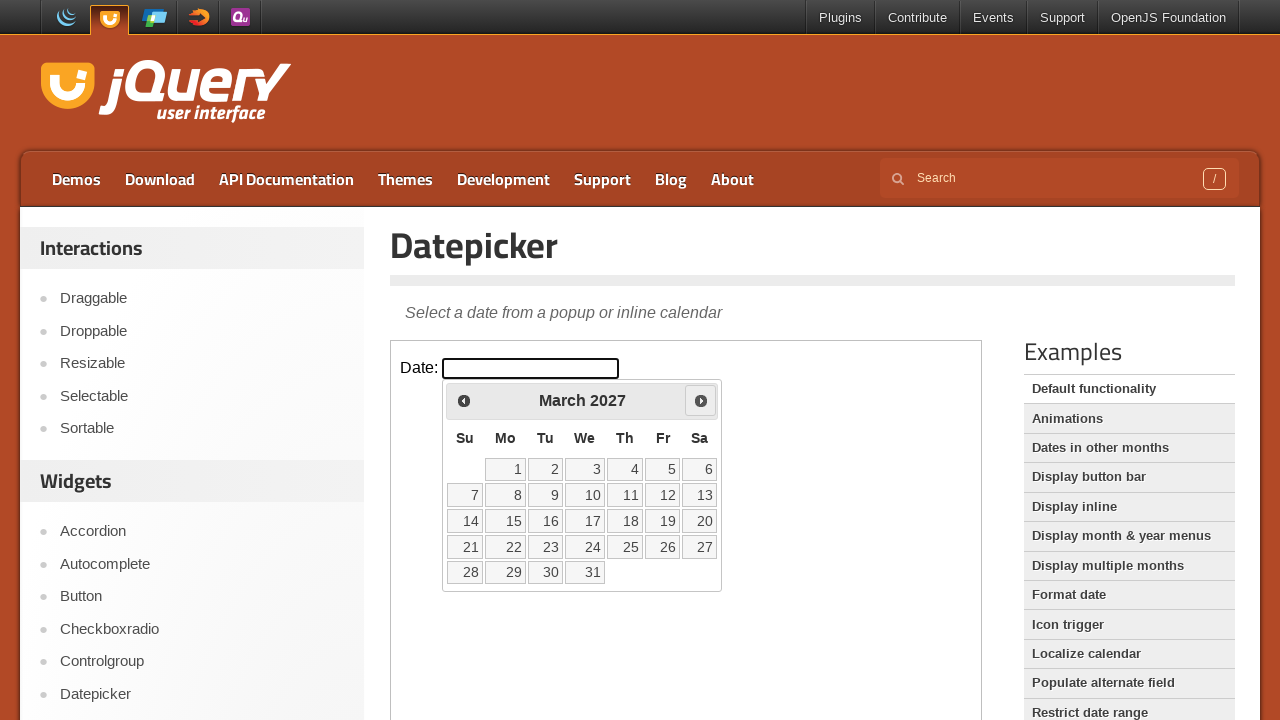

Waited for calendar to update after advancing month
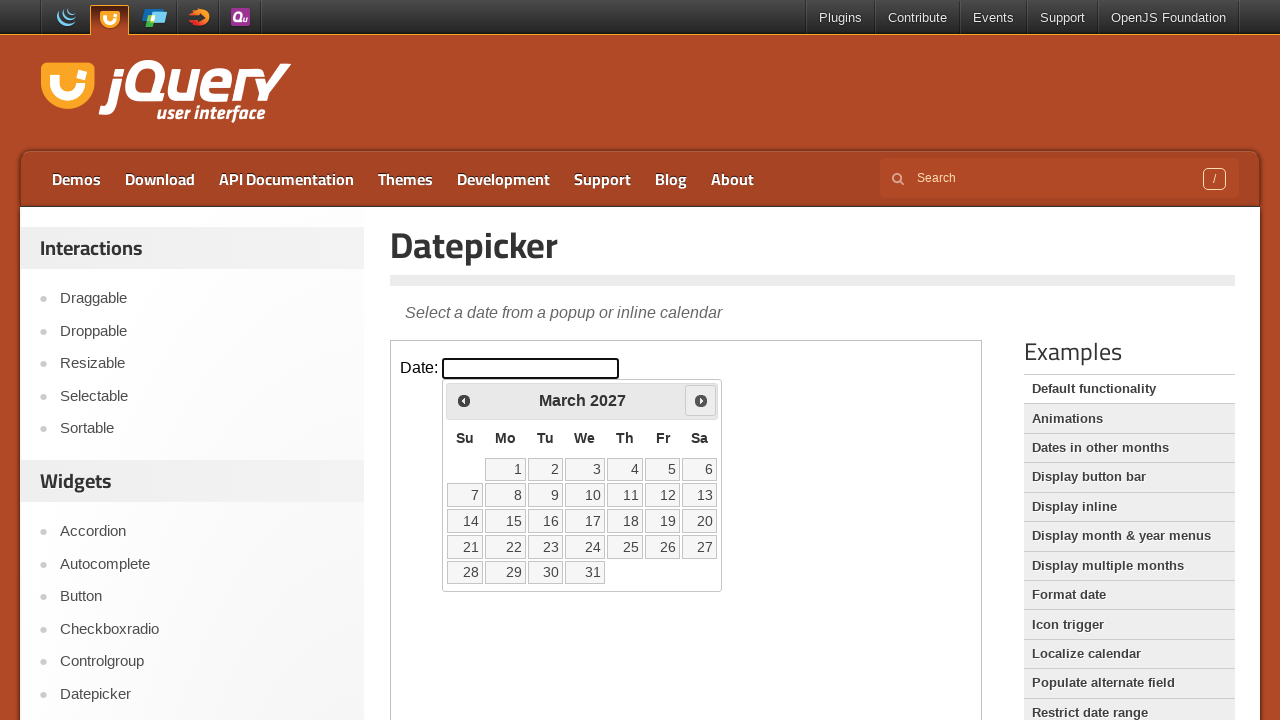

Retrieved current month (March) and year (2027)
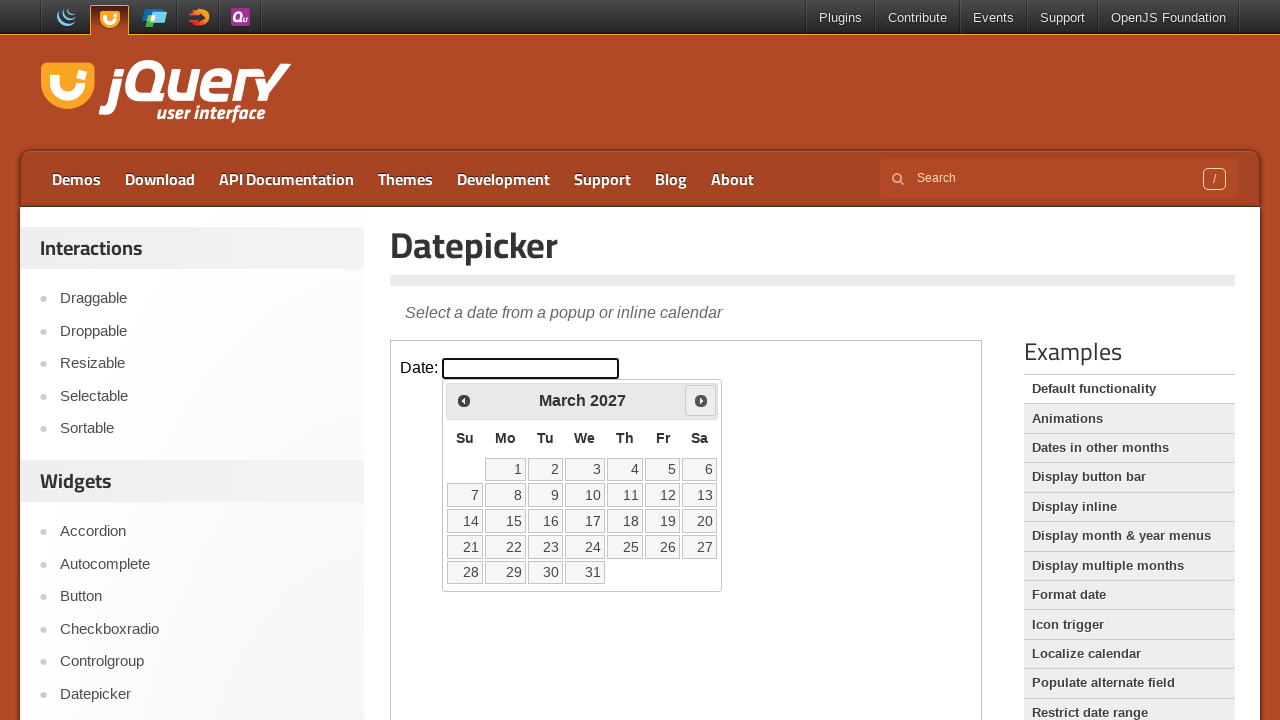

Clicked next button to advance to next month at (701, 400) on iframe.demo-frame >> internal:control=enter-frame >> span.ui-icon-circle-triangl
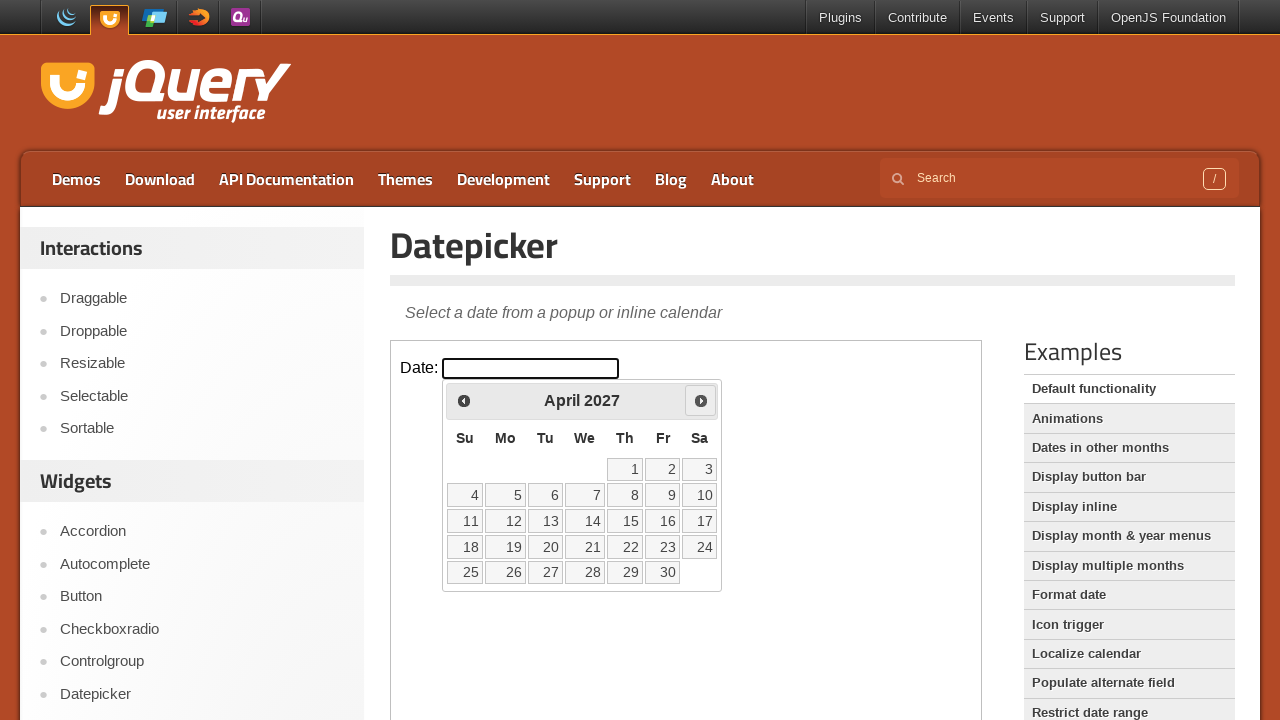

Waited for calendar to update after advancing month
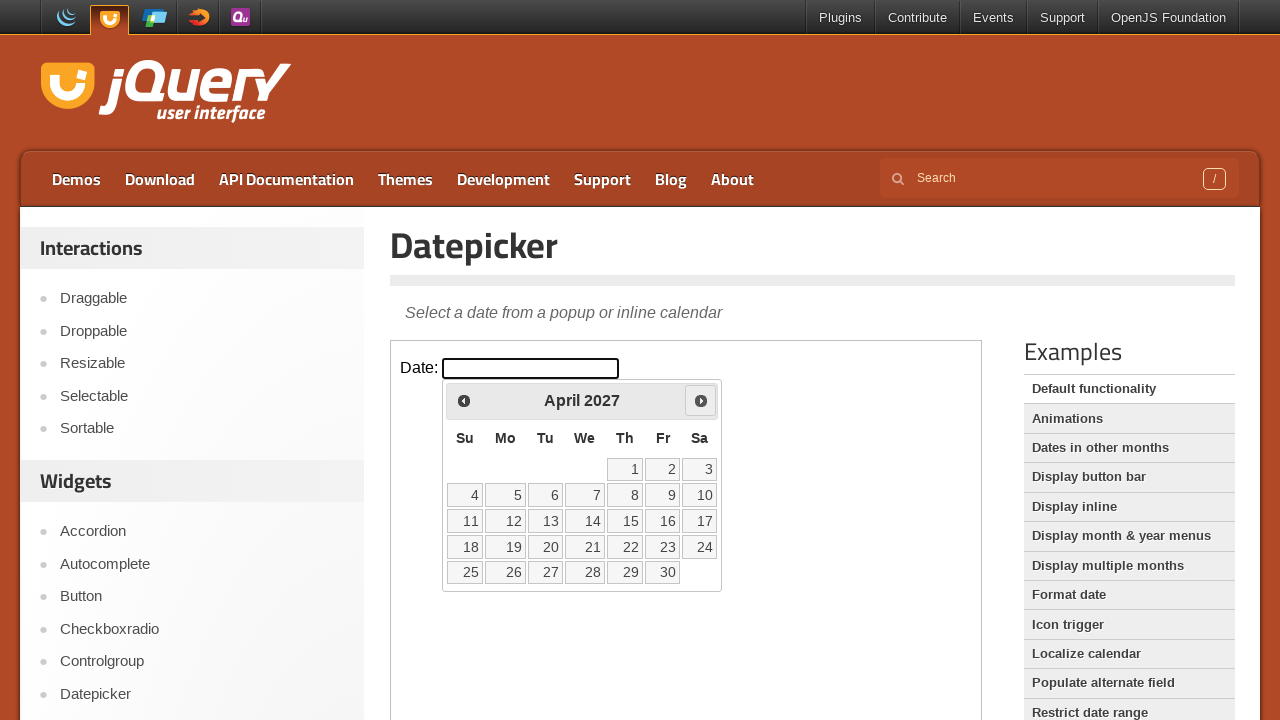

Retrieved current month (April) and year (2027)
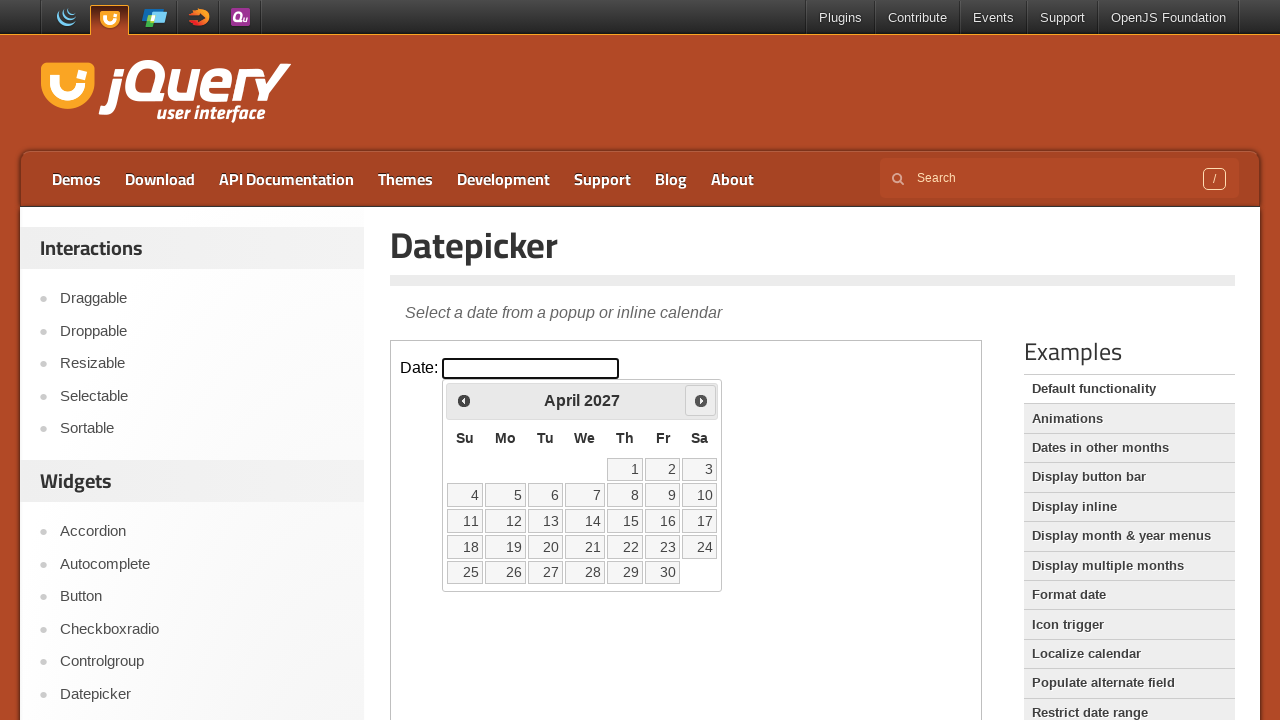

Reached target month (April 2027)
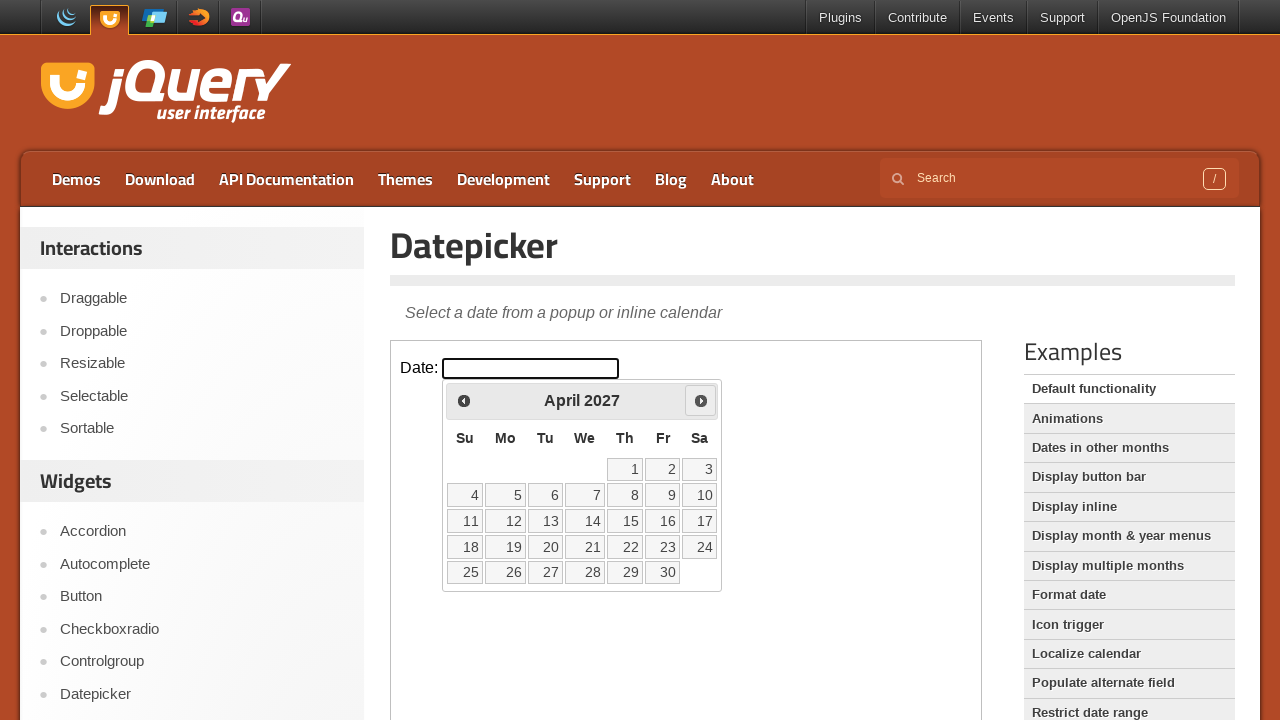

Clicked on date 18 in the calendar at (465, 547) on iframe.demo-frame >> internal:control=enter-frame >> table.ui-datepicker-calenda
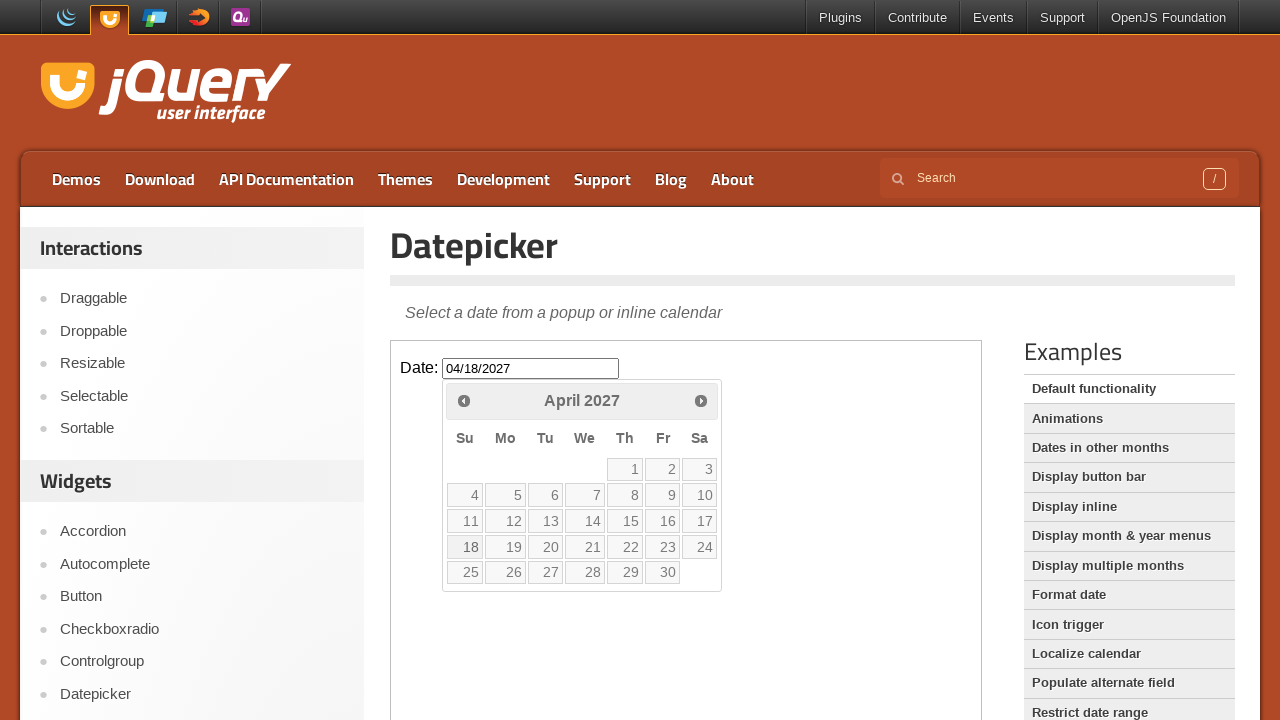

Verified datepicker input is visible after date selection
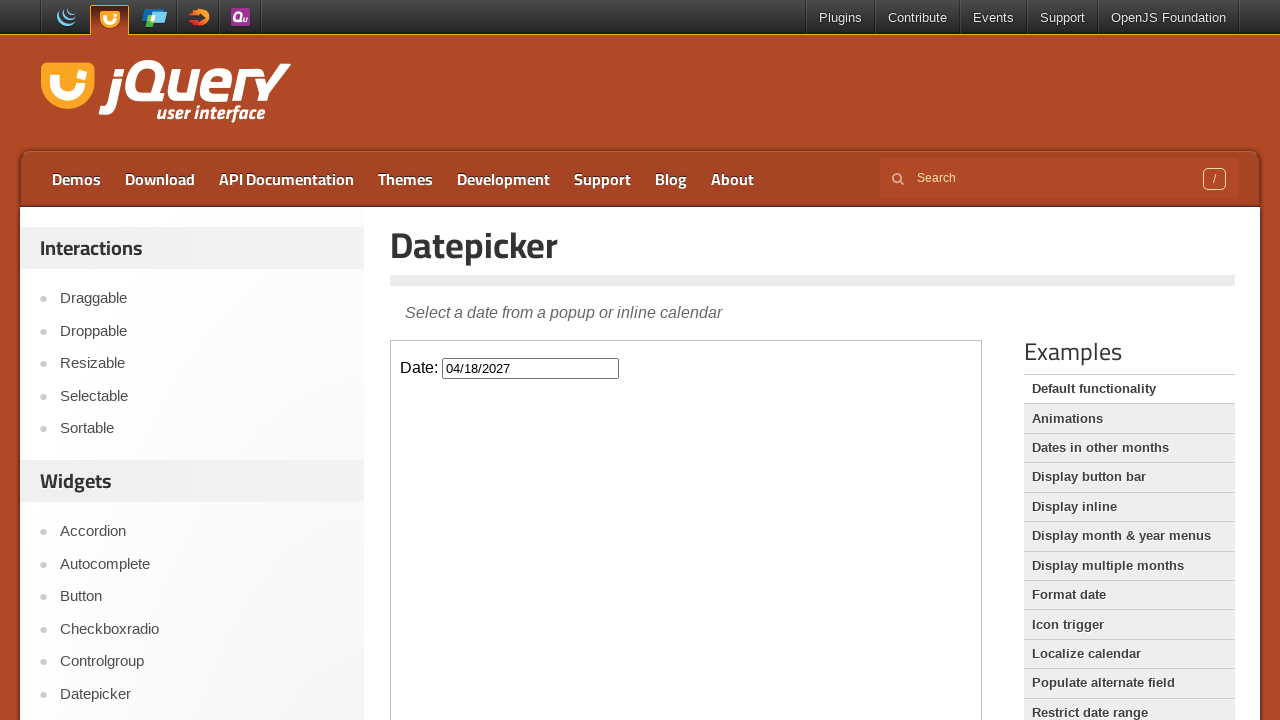

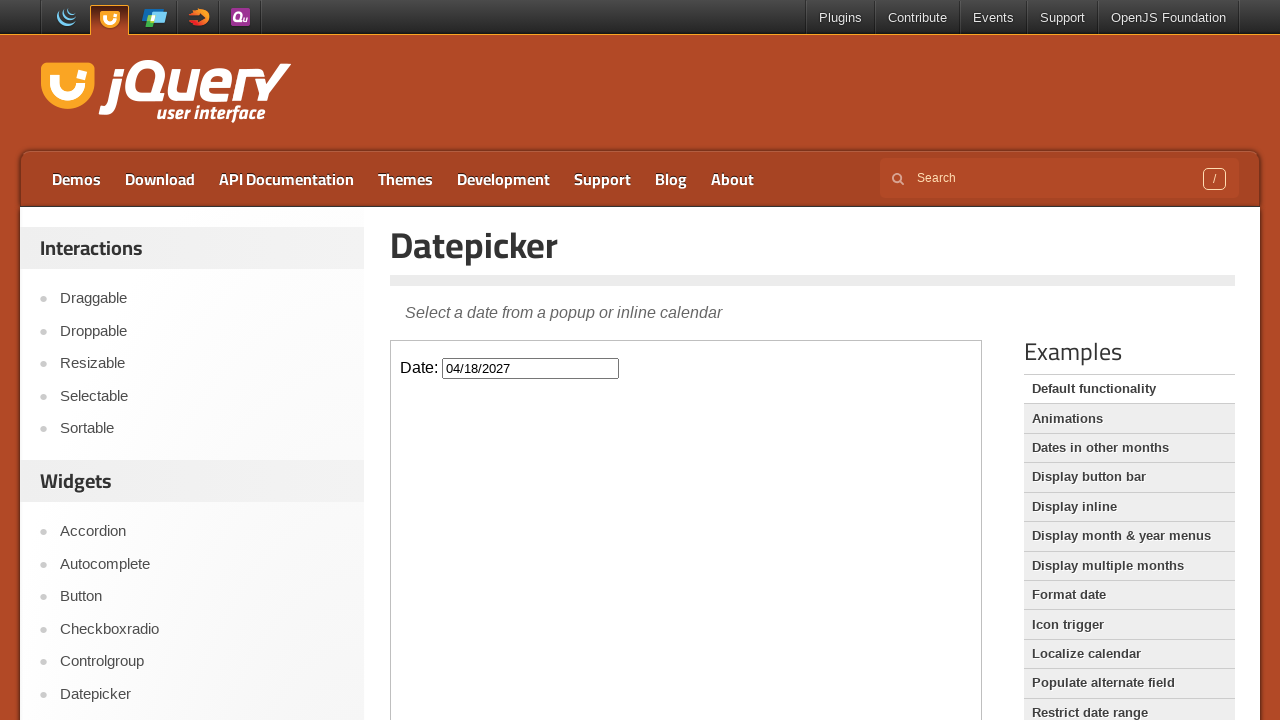